Tests NuGet package search functionality by entering "yaml" in the search box, clicking search, and verifying that package results are displayed with titles and descriptions

Starting URL: https://nuget.org

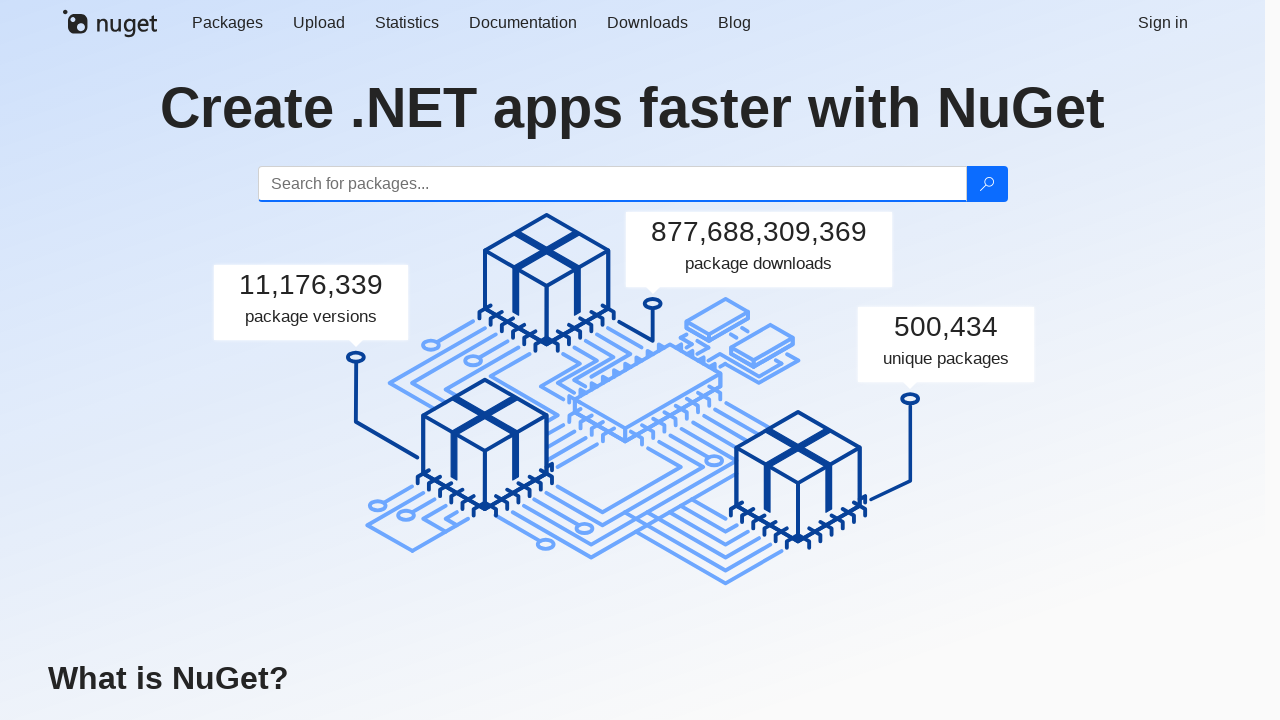

Filled search box with 'yaml' on #search
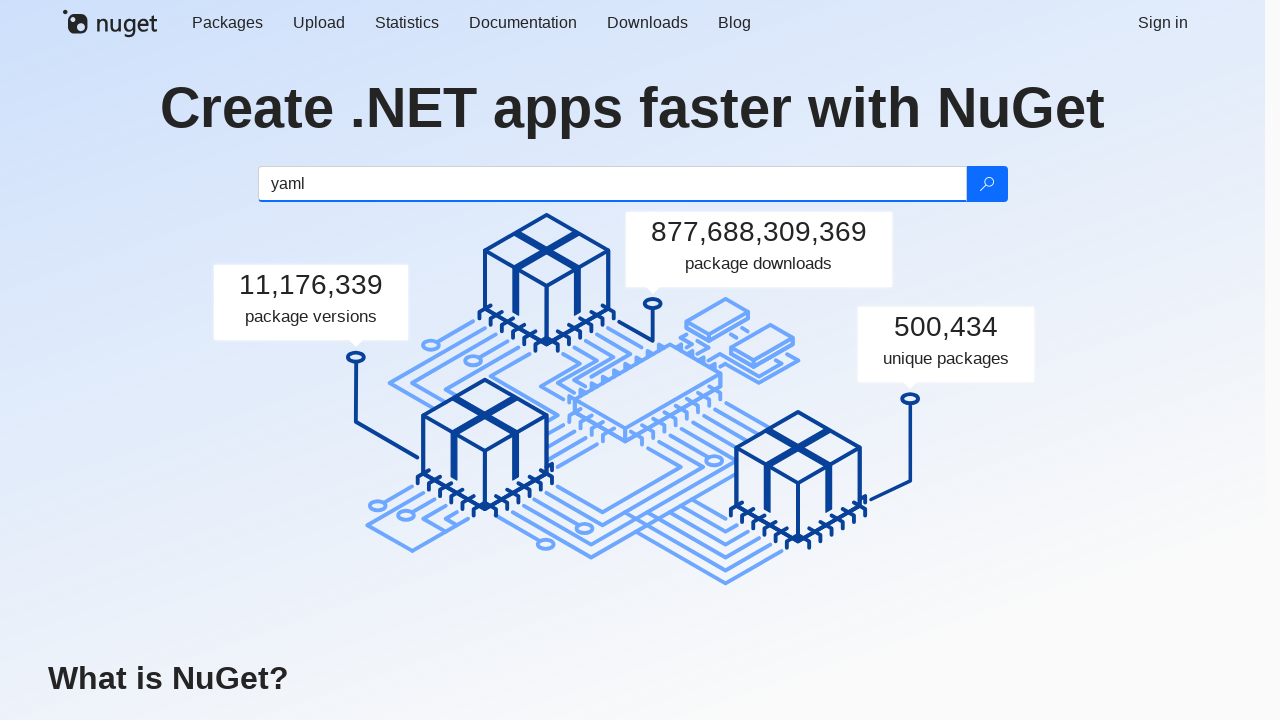

Clicked search button at (986, 184) on .btn-search
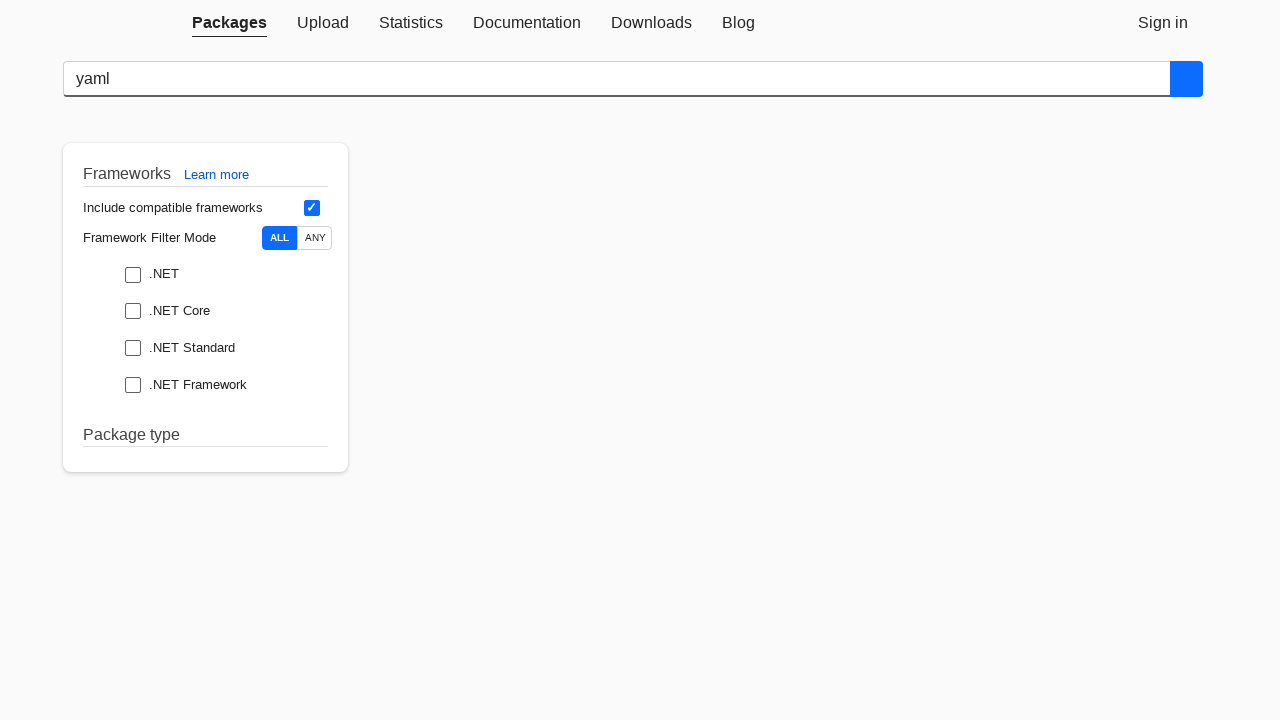

Package results loaded
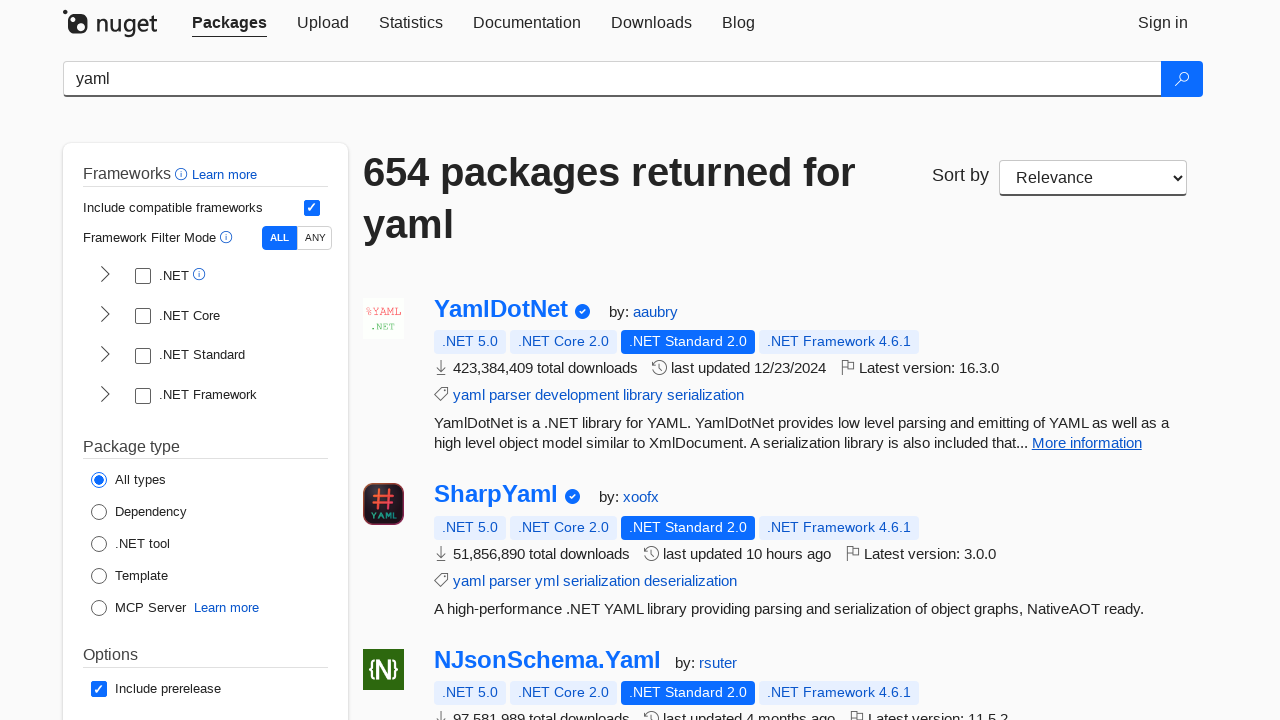

Retrieved all package elements from results
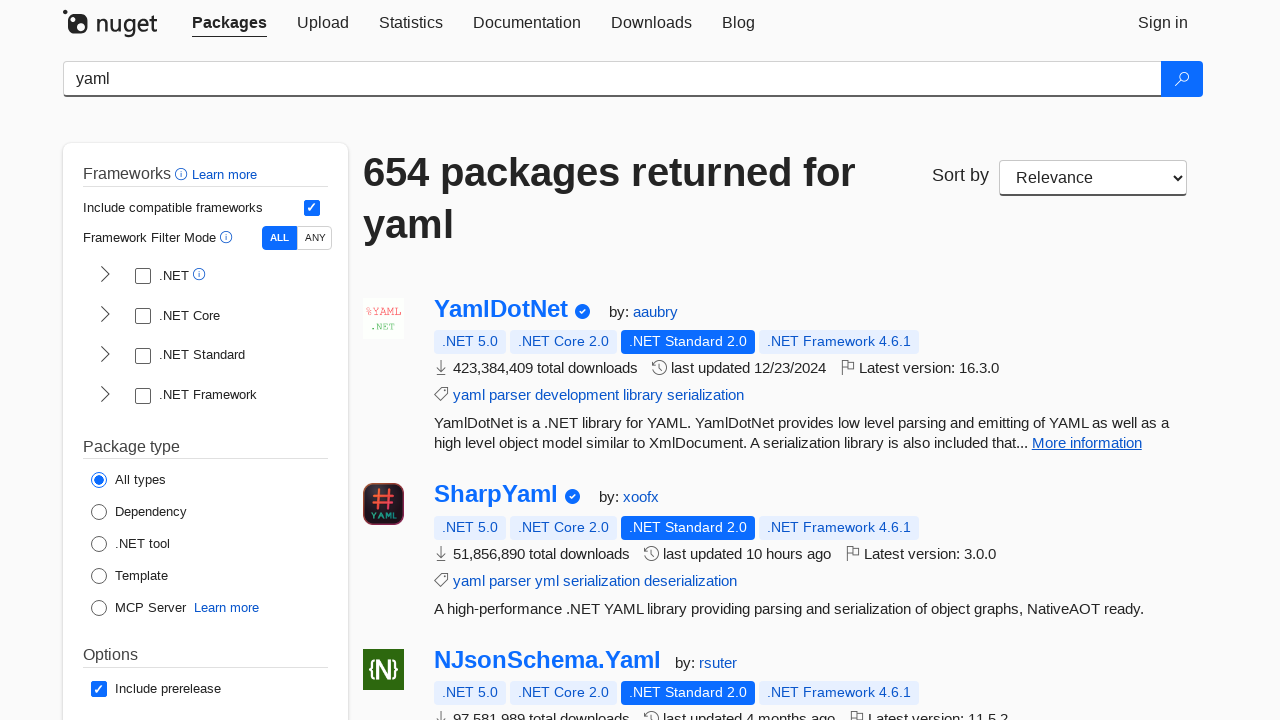

Verified package has non-empty title
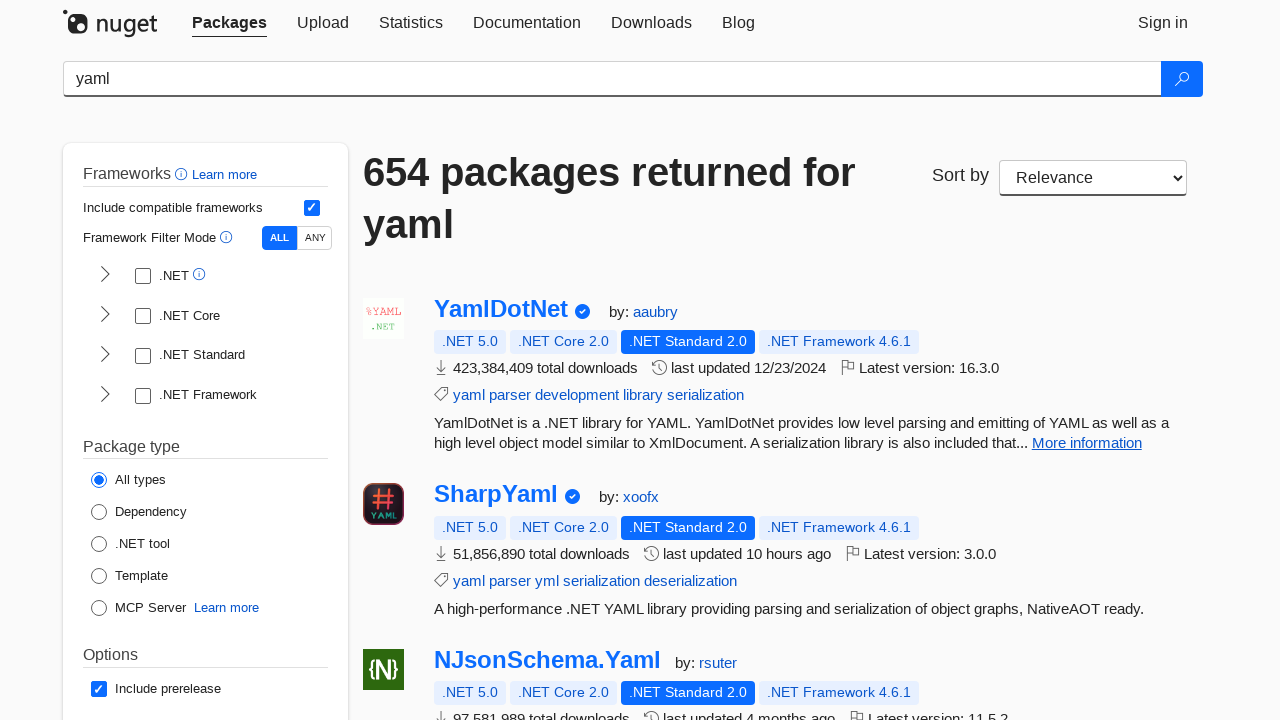

Verified package has non-empty description
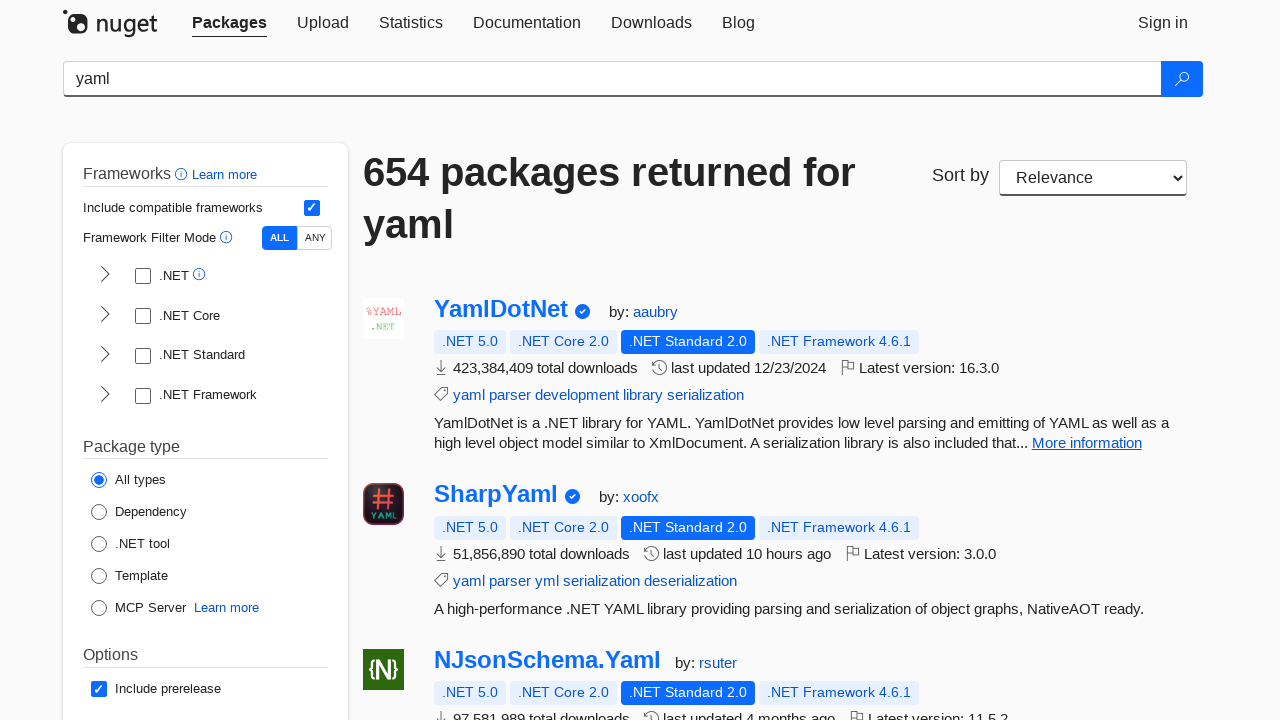

Verified package has non-empty title
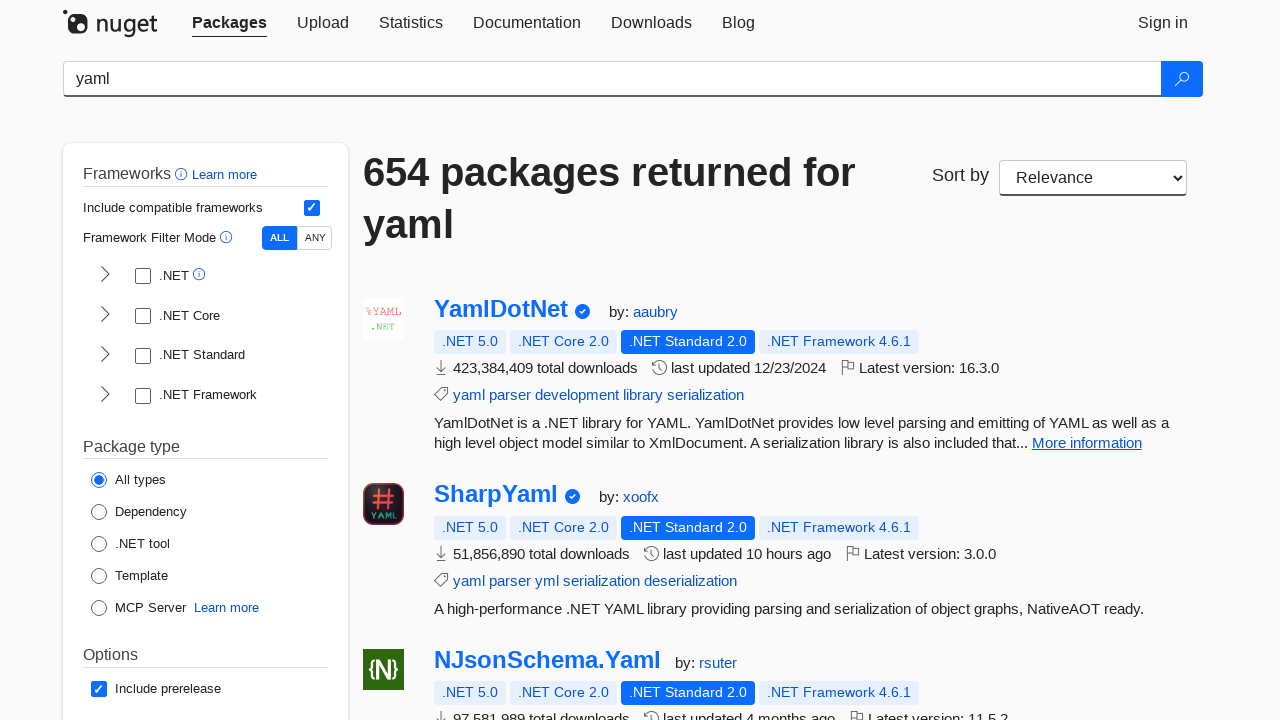

Verified package has non-empty description
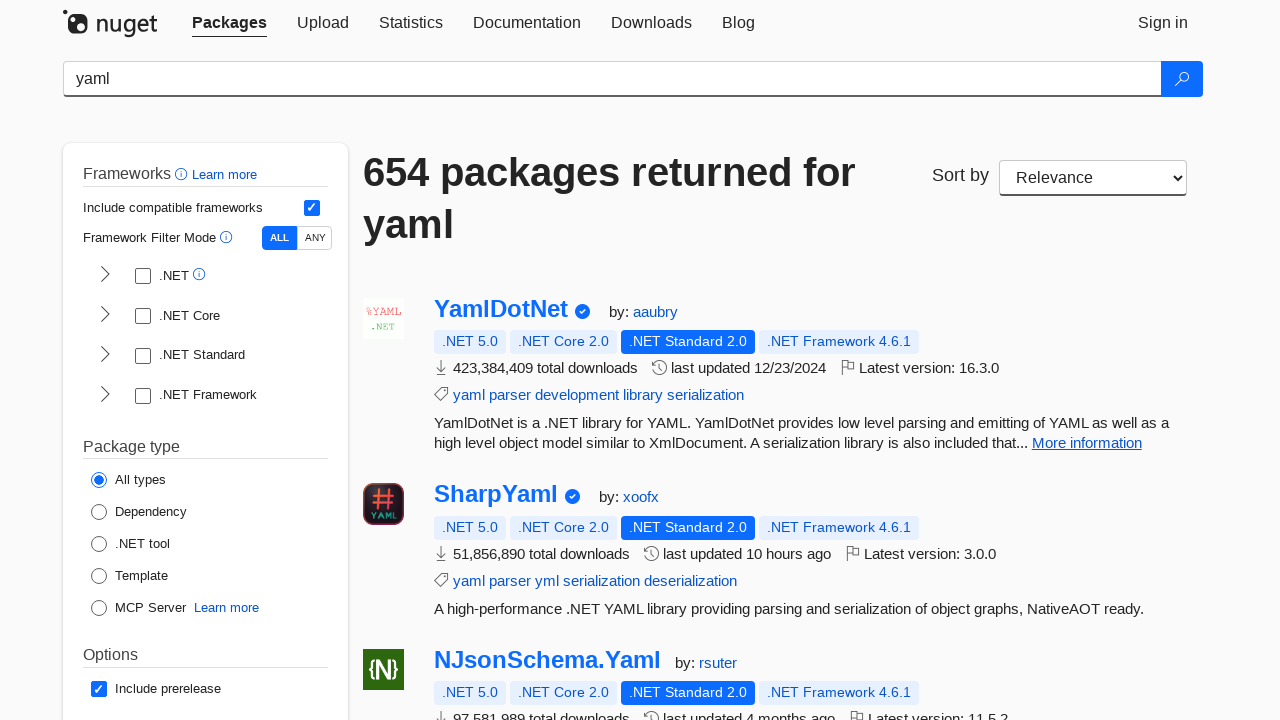

Verified package has non-empty title
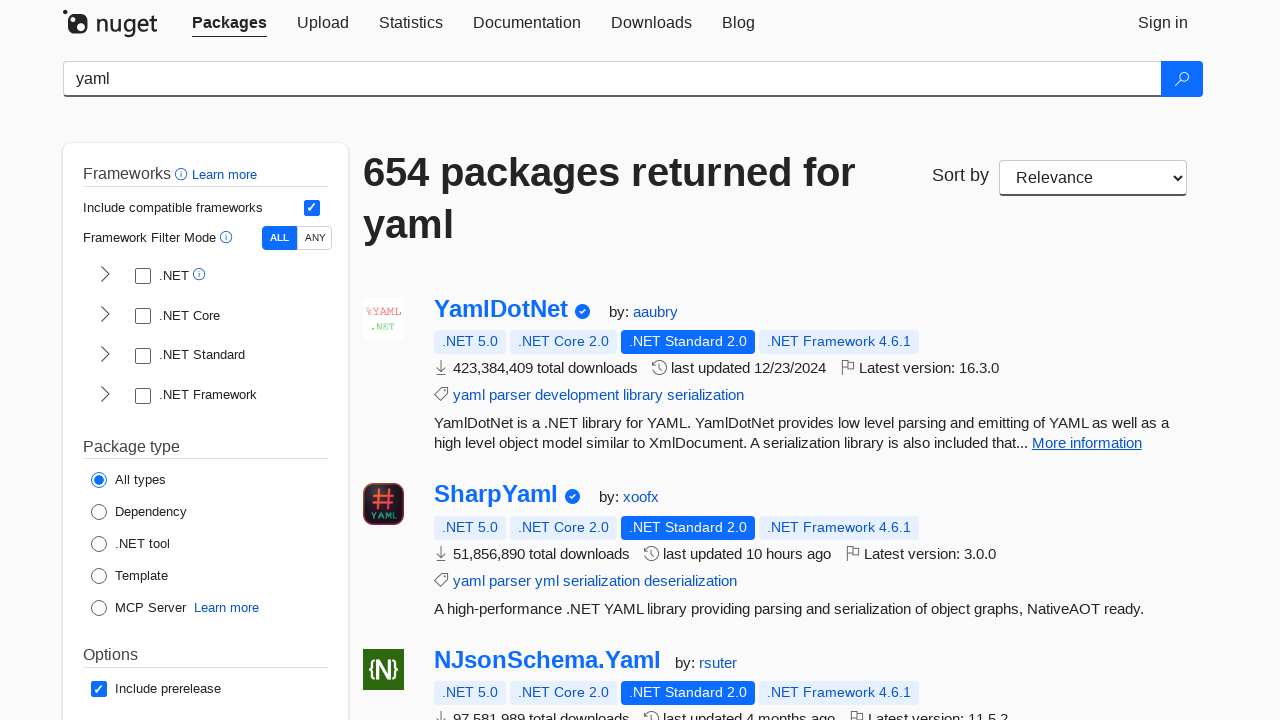

Verified package has non-empty description
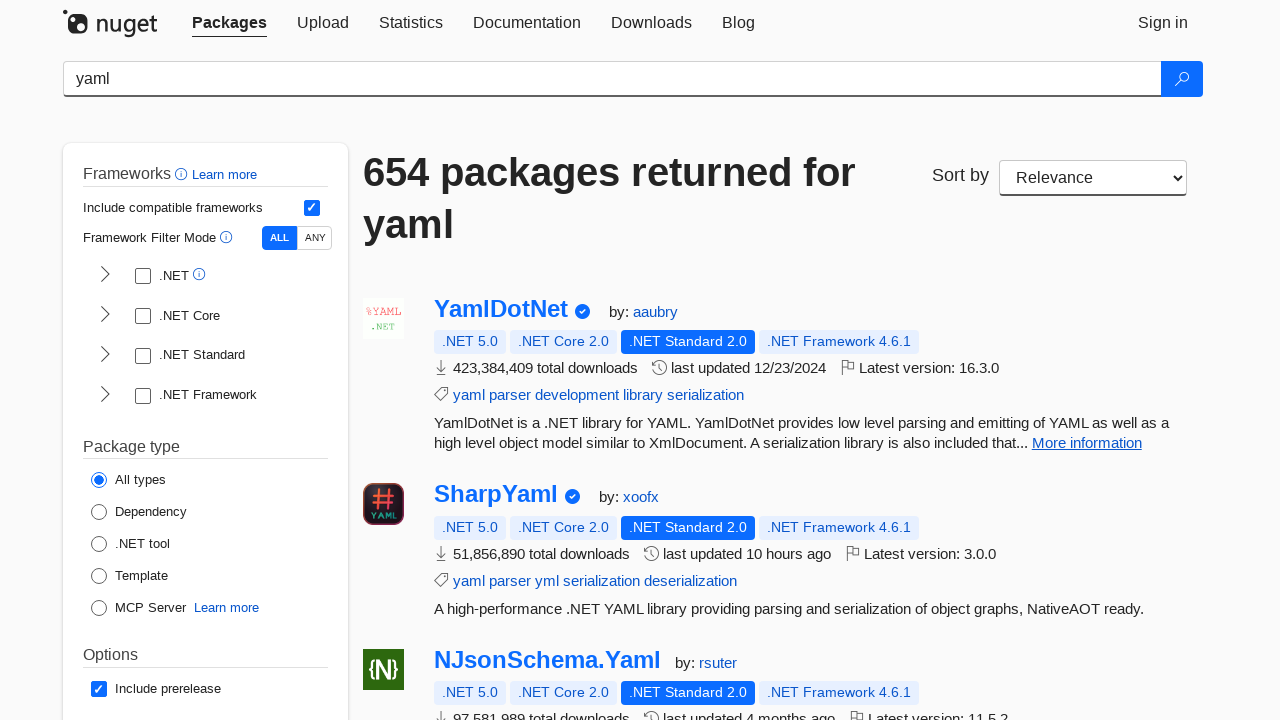

Verified package has non-empty title
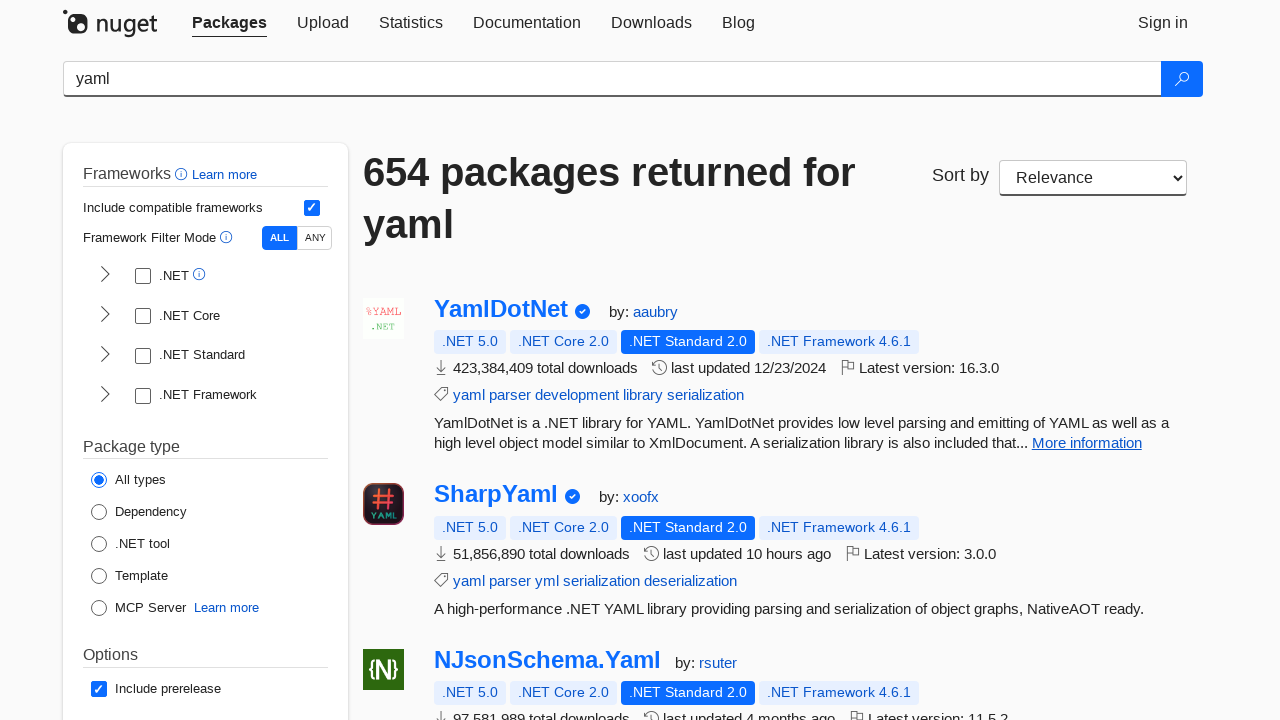

Verified package has non-empty description
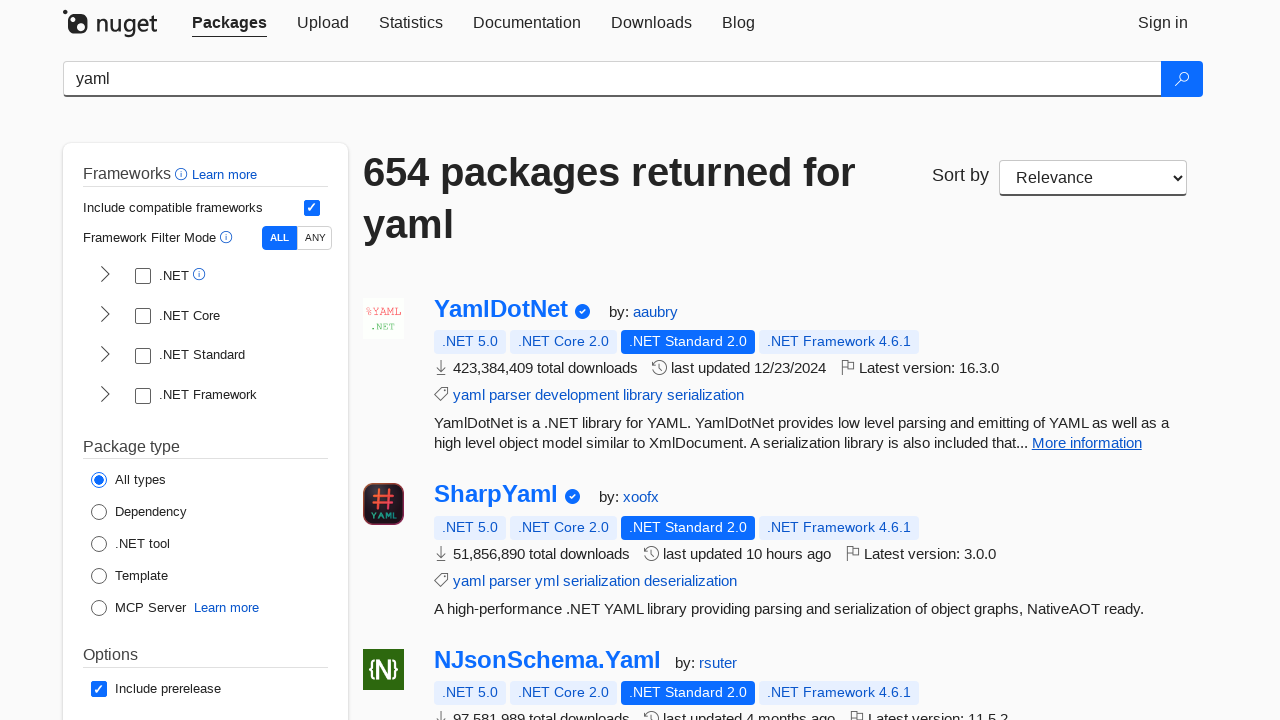

Verified package has non-empty title
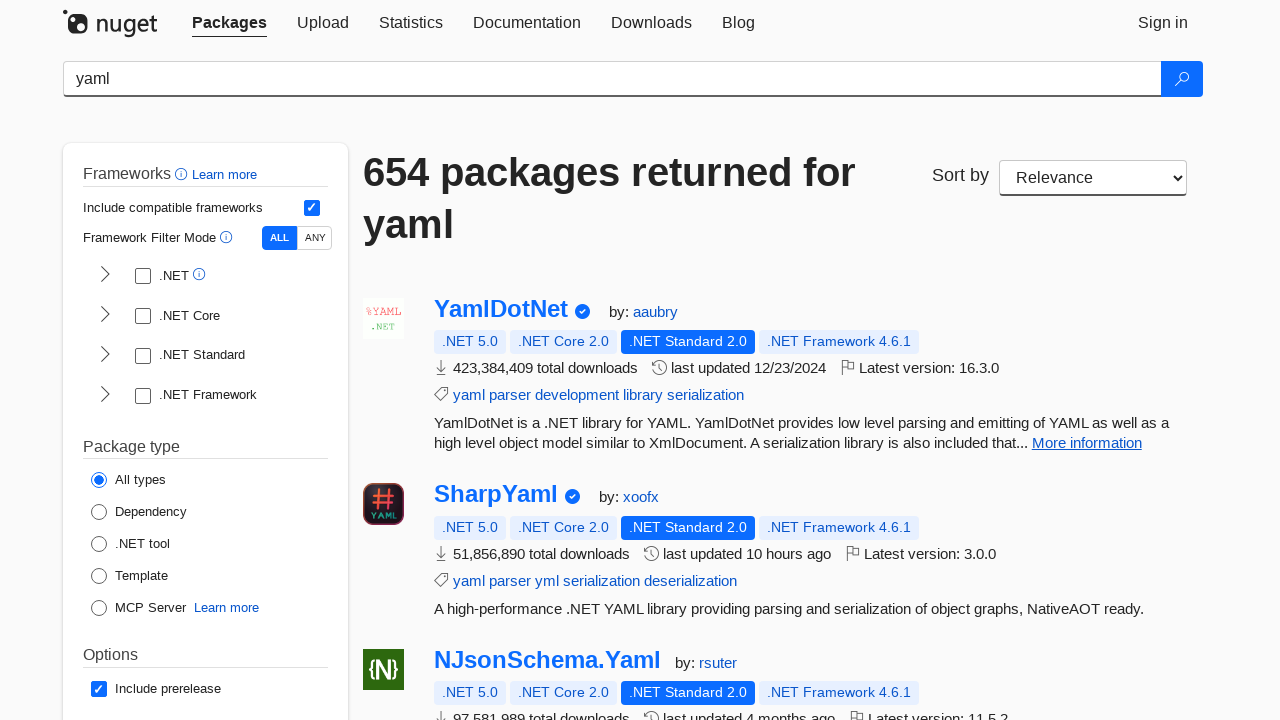

Verified package has non-empty description
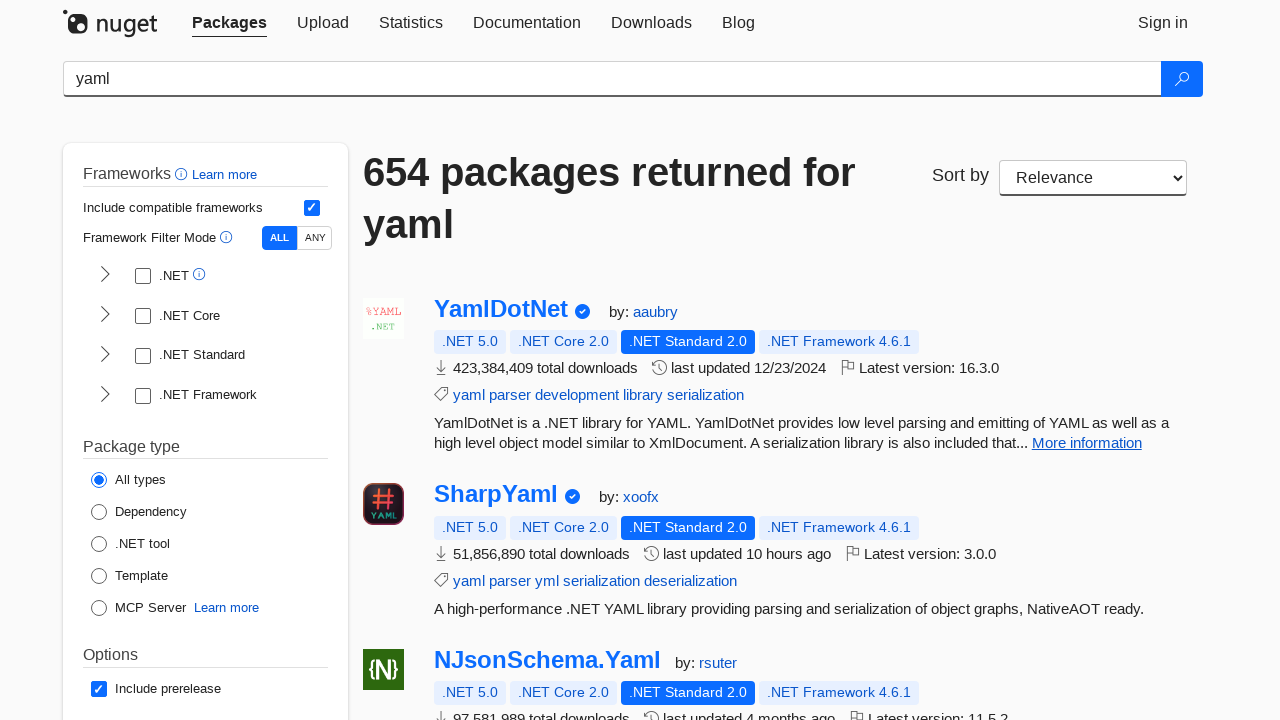

Verified package has non-empty title
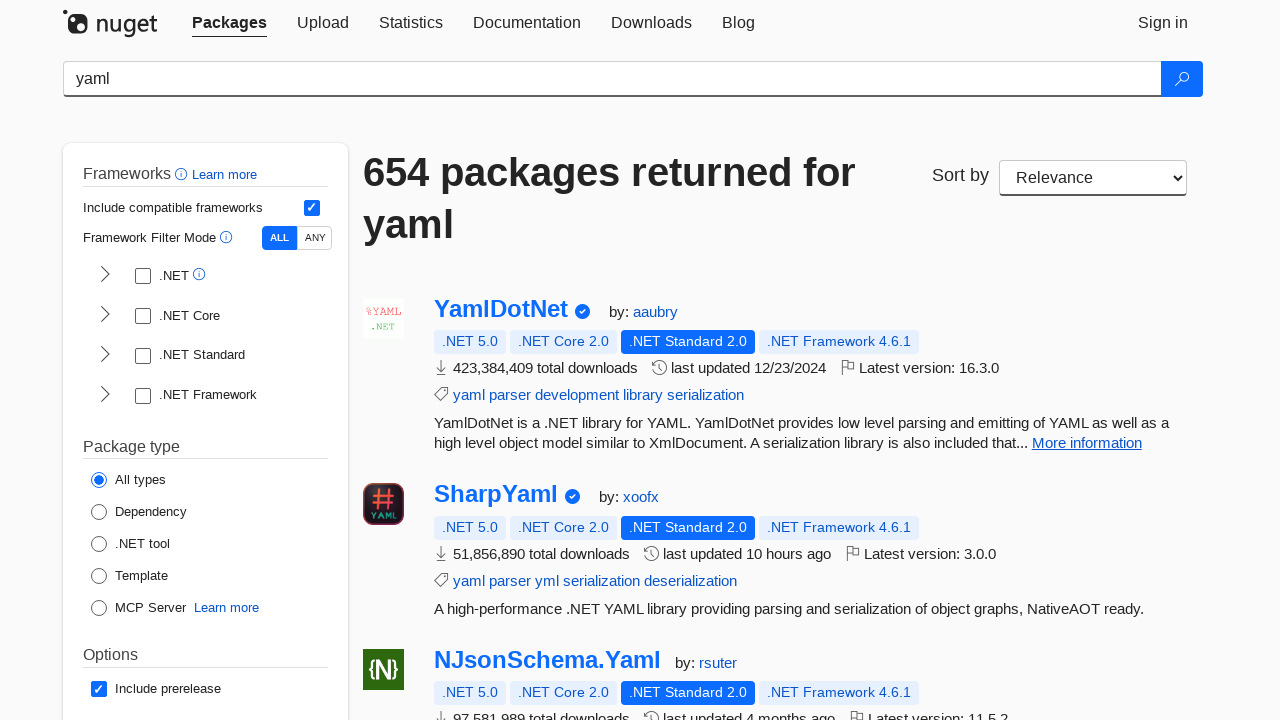

Verified package has non-empty description
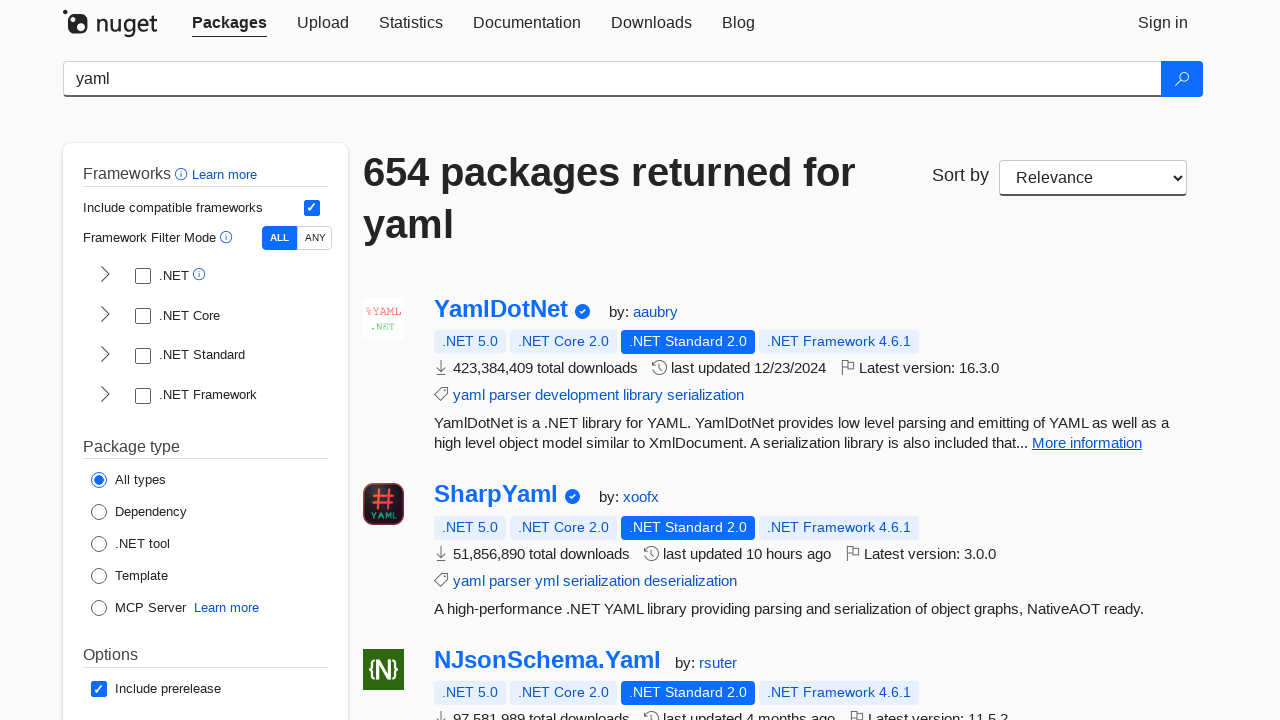

Verified package has non-empty title
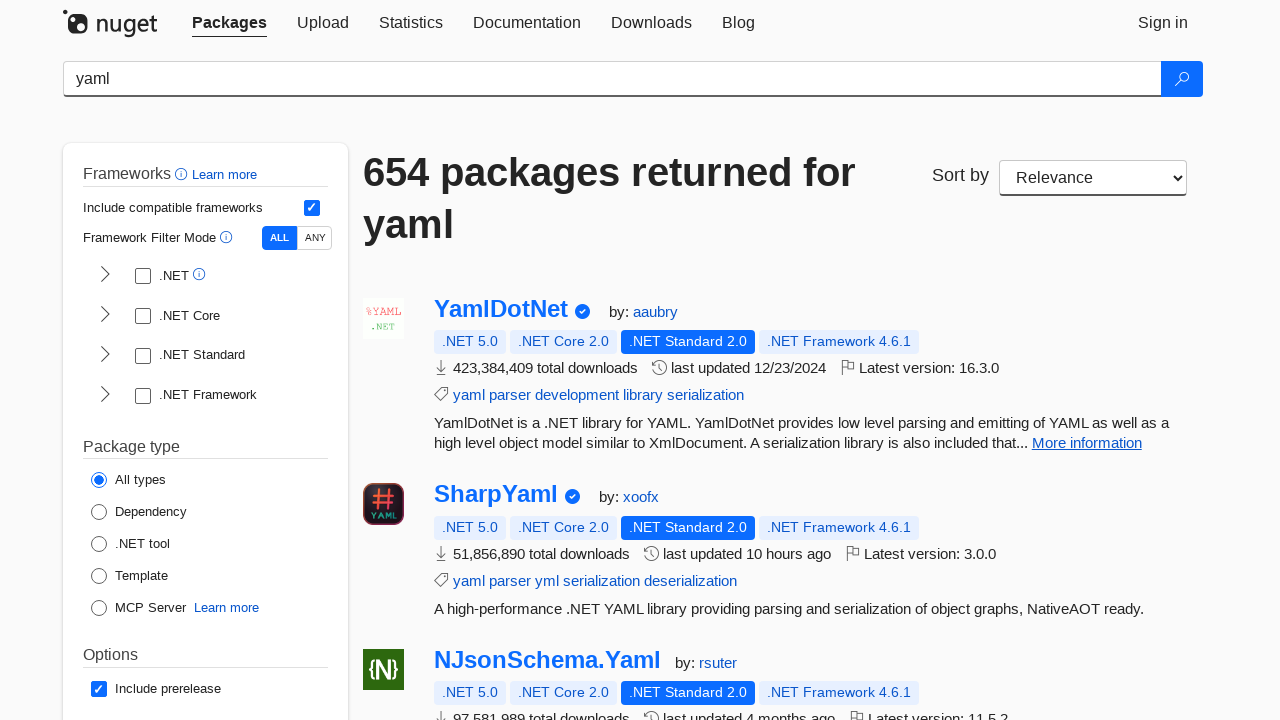

Verified package has non-empty description
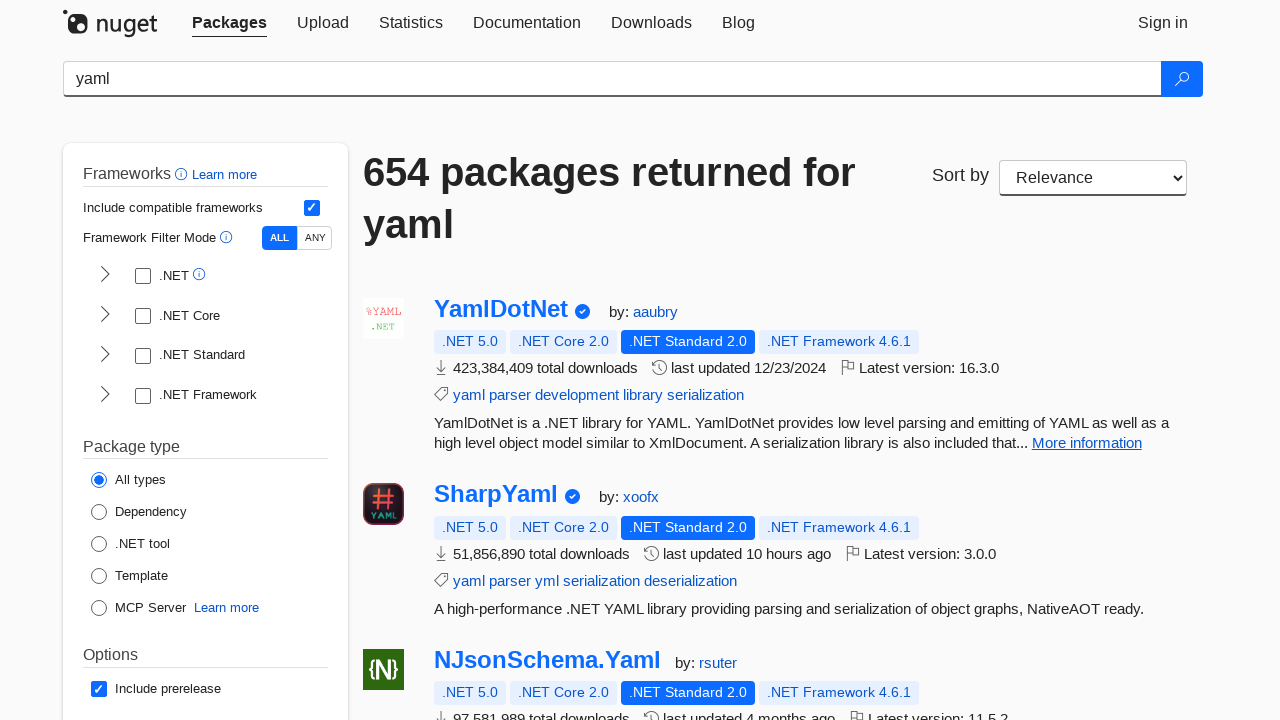

Verified package has non-empty title
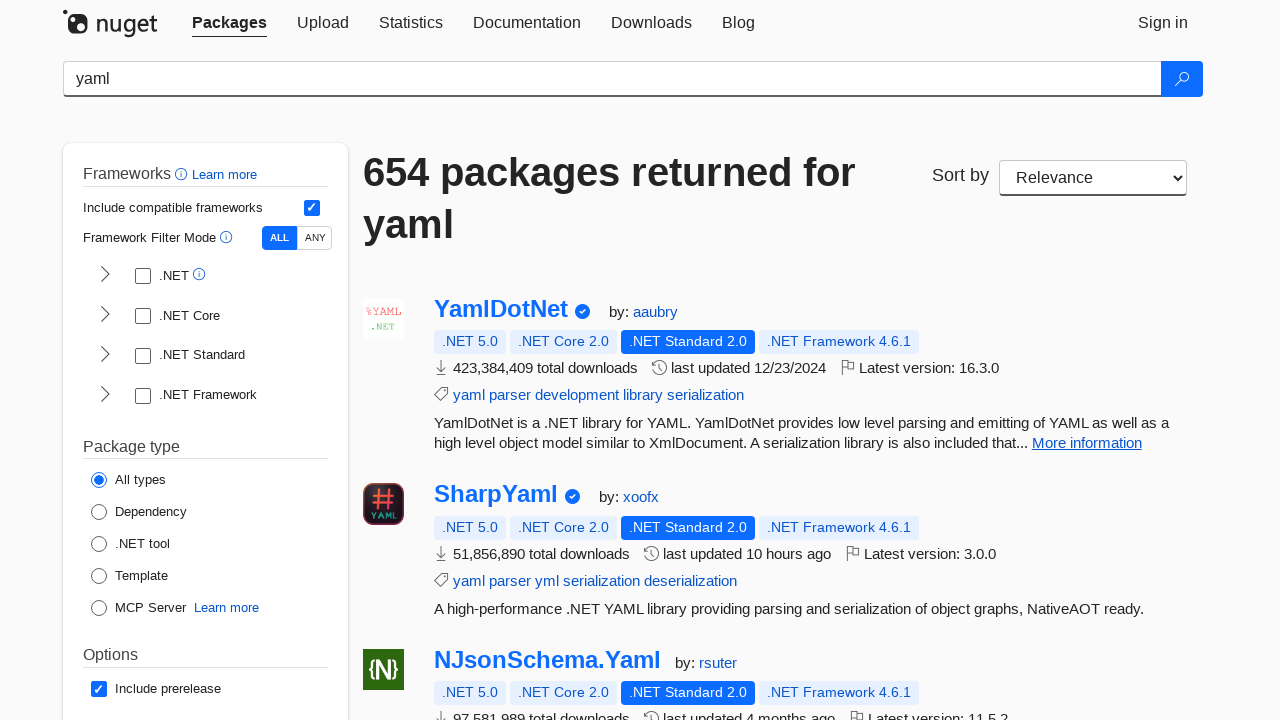

Verified package has non-empty description
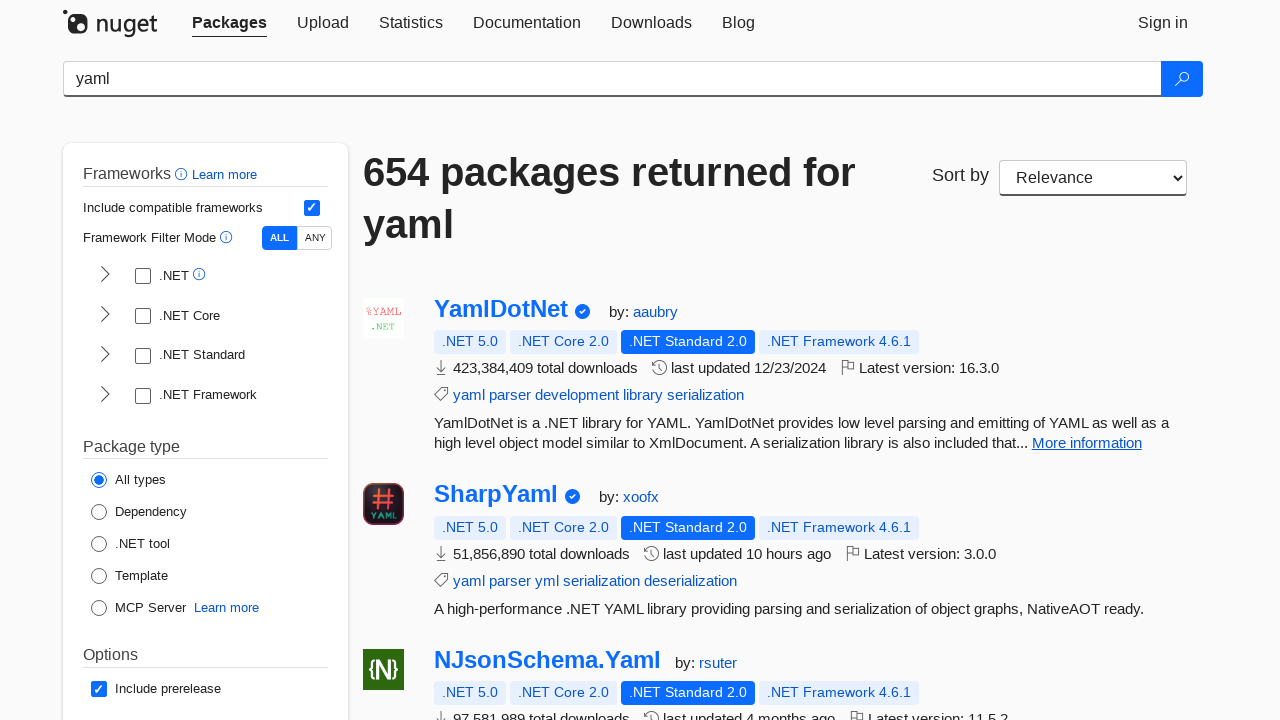

Verified package has non-empty title
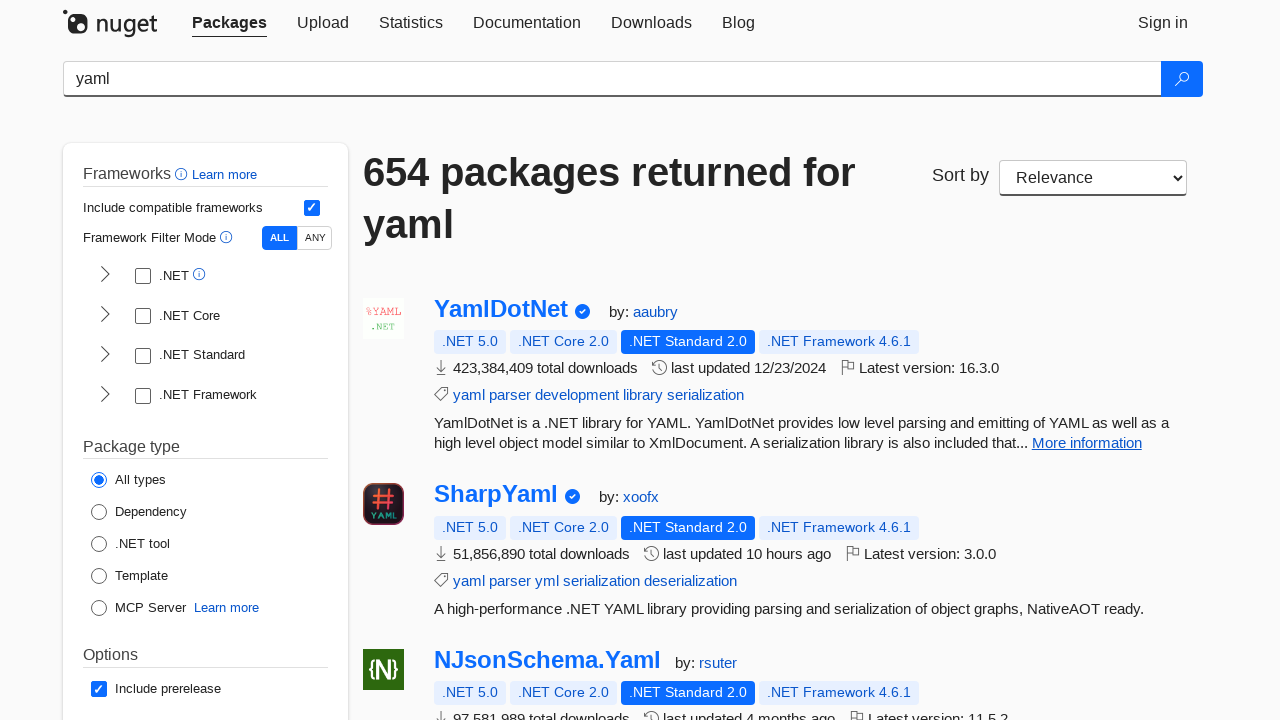

Verified package has non-empty description
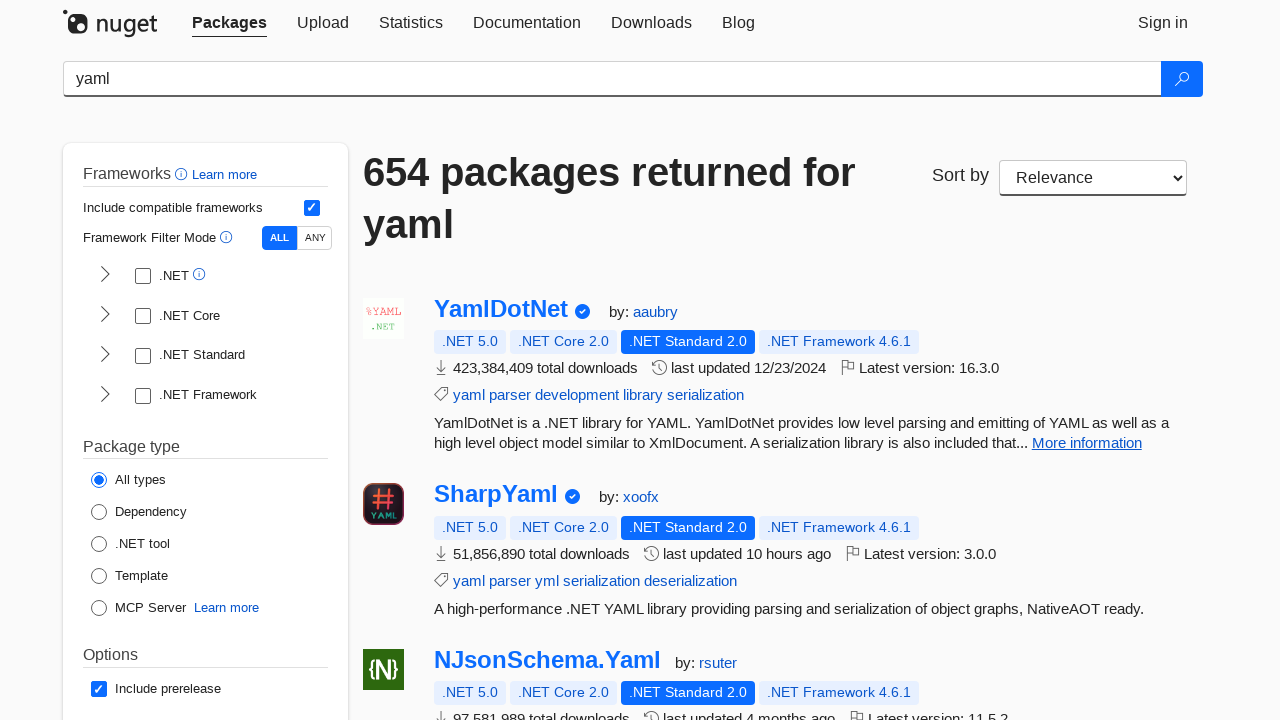

Verified package has non-empty title
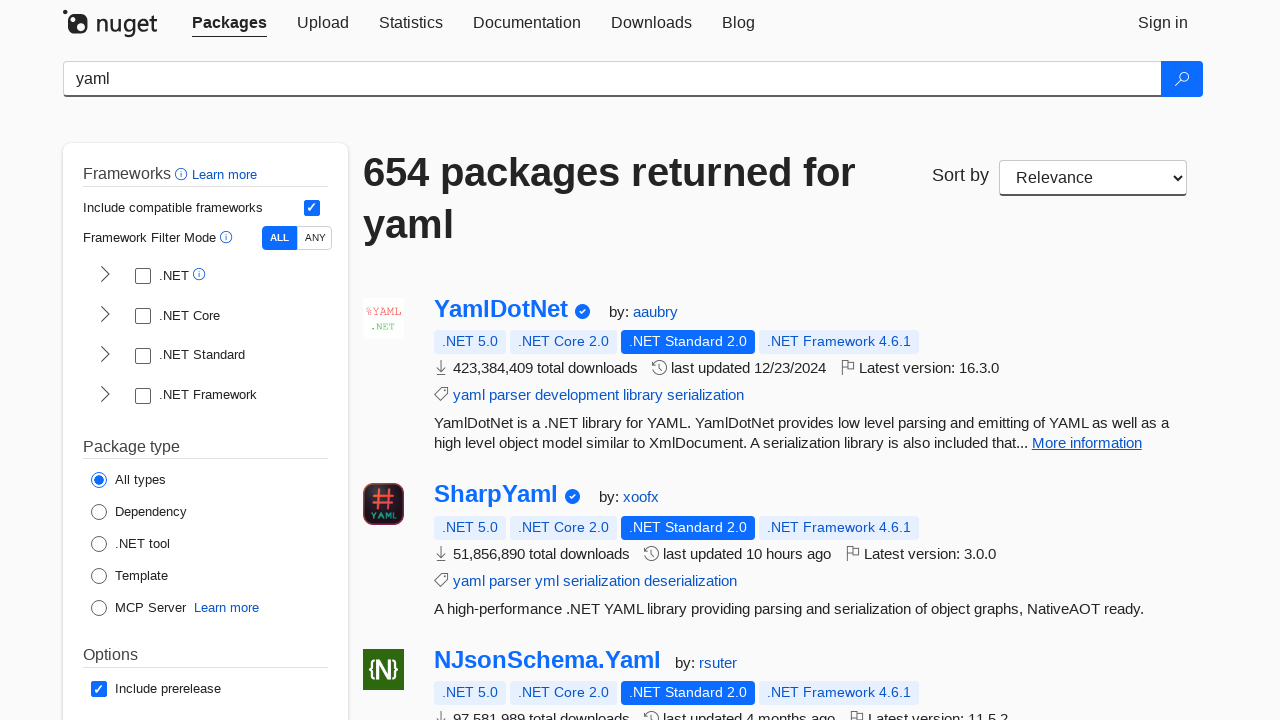

Verified package has non-empty description
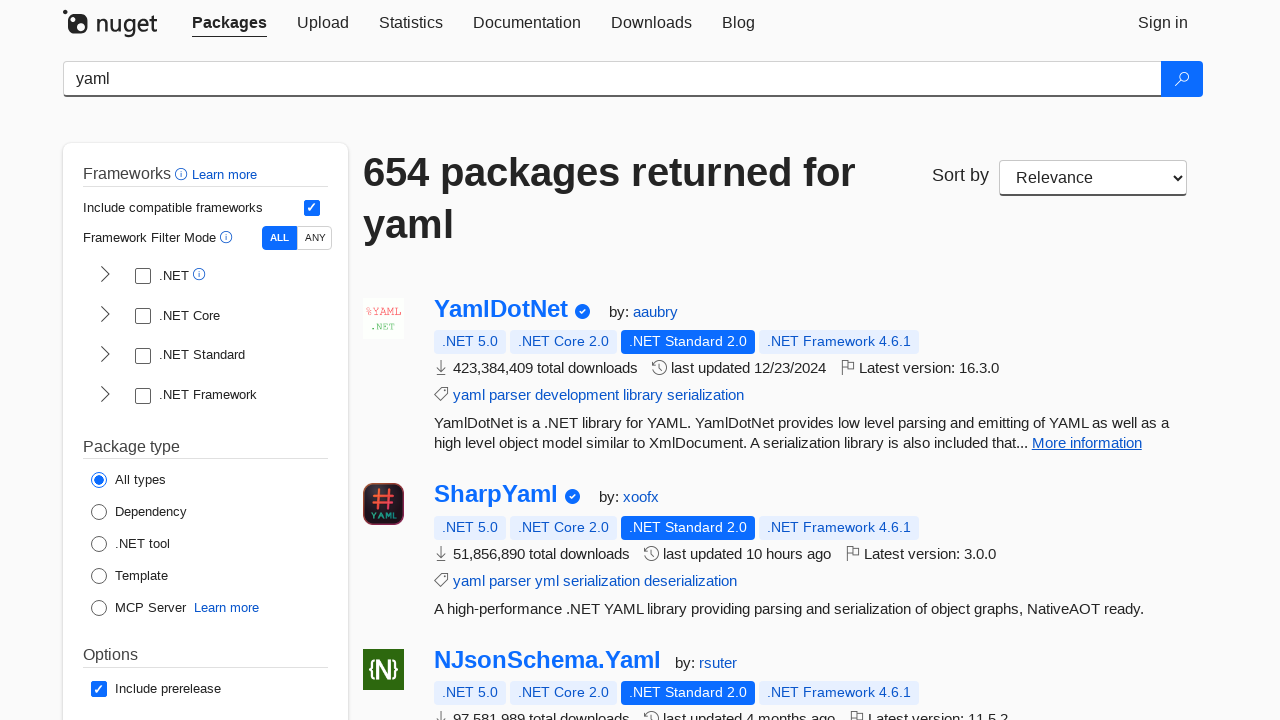

Verified package has non-empty title
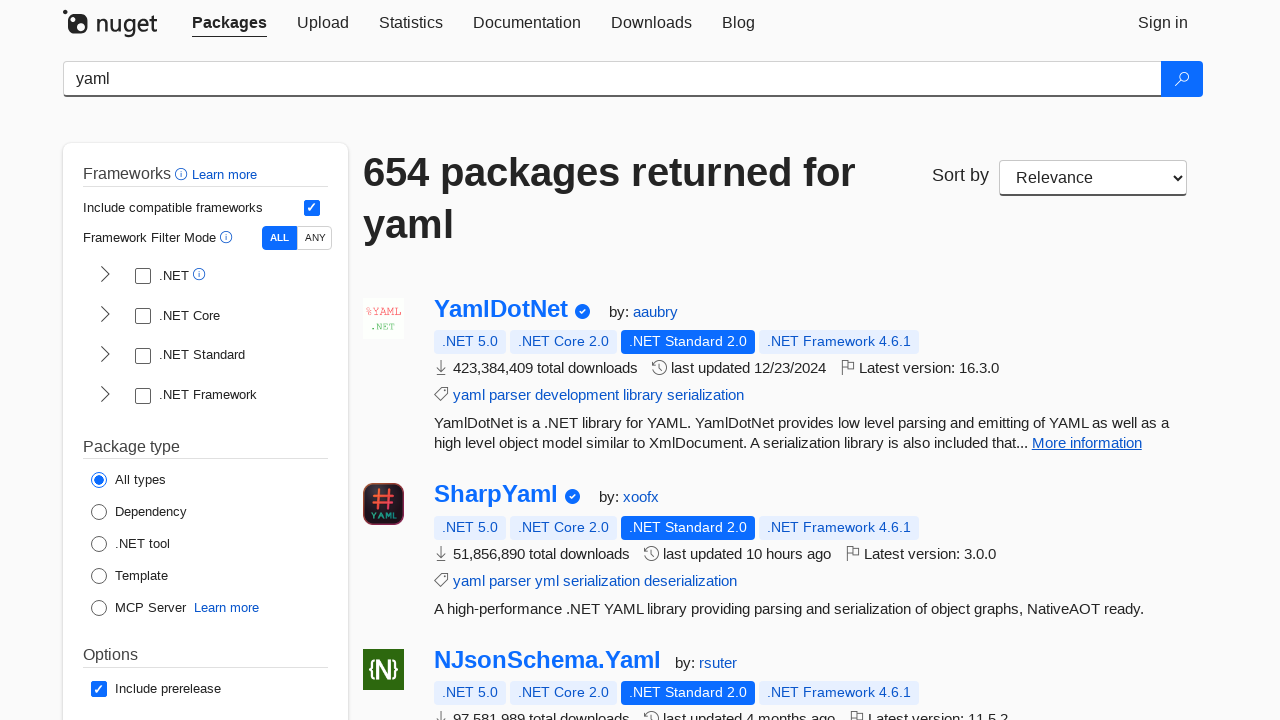

Verified package has non-empty description
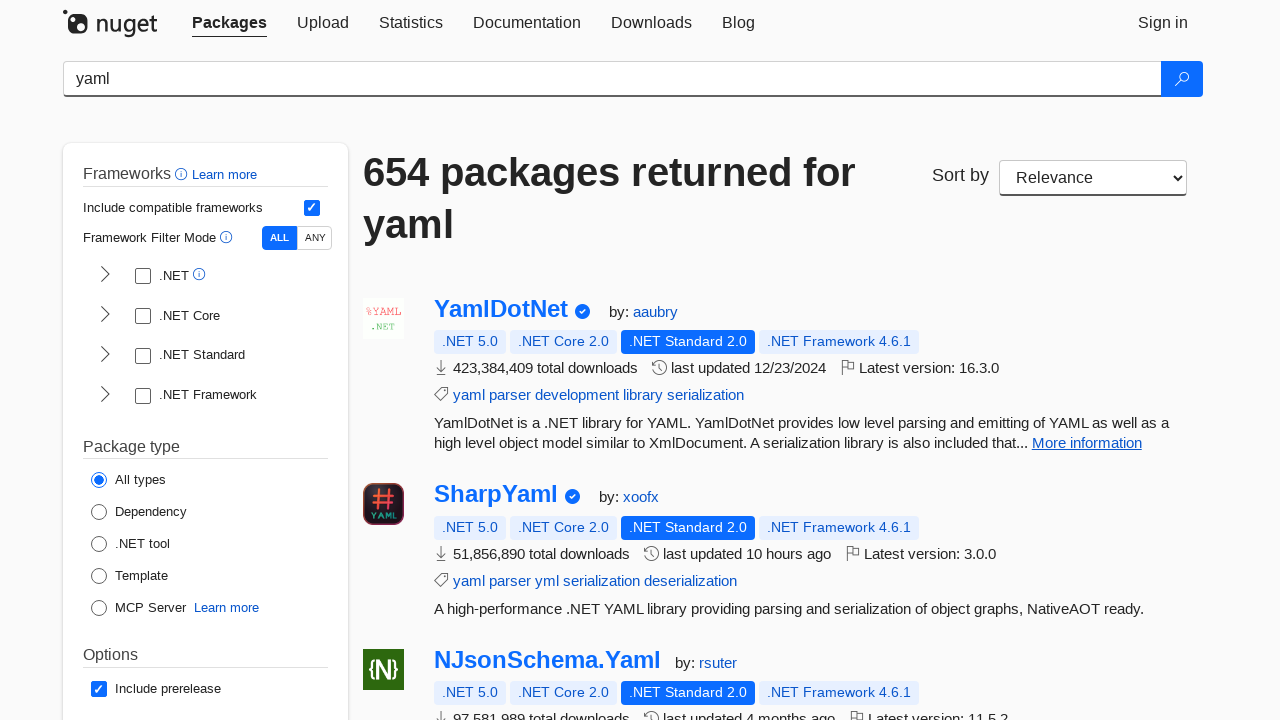

Verified package has non-empty title
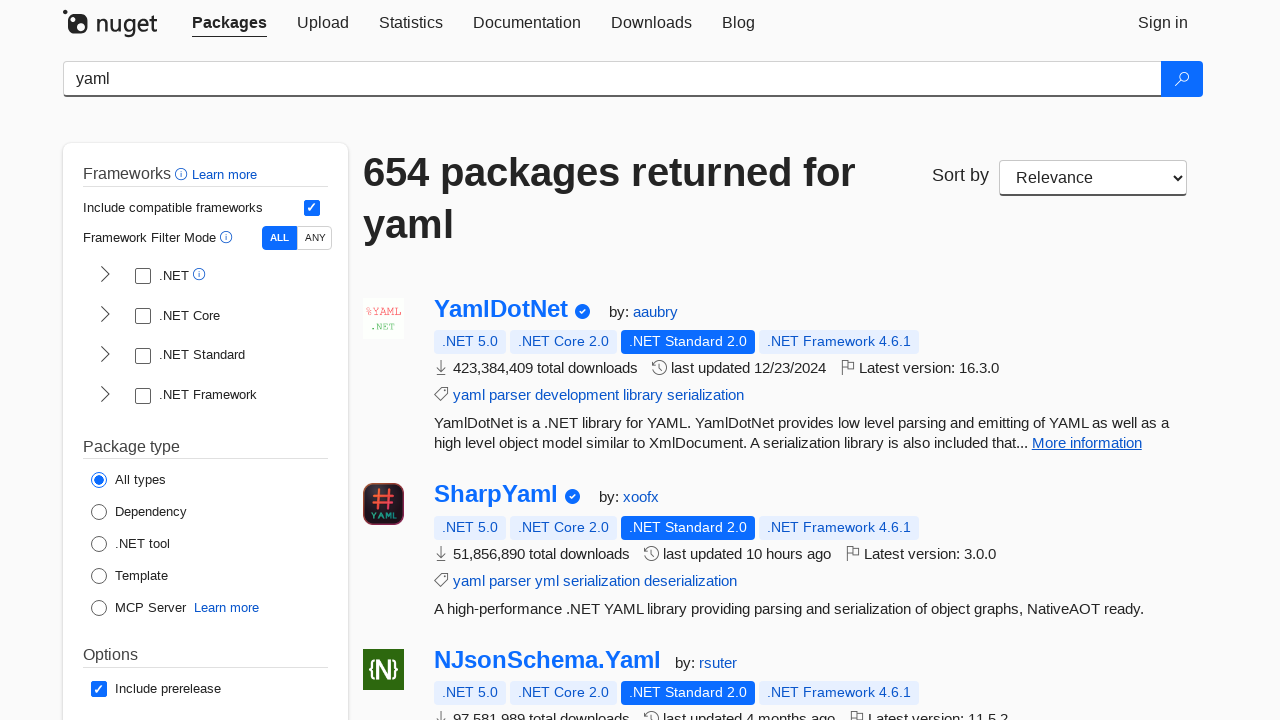

Verified package has non-empty description
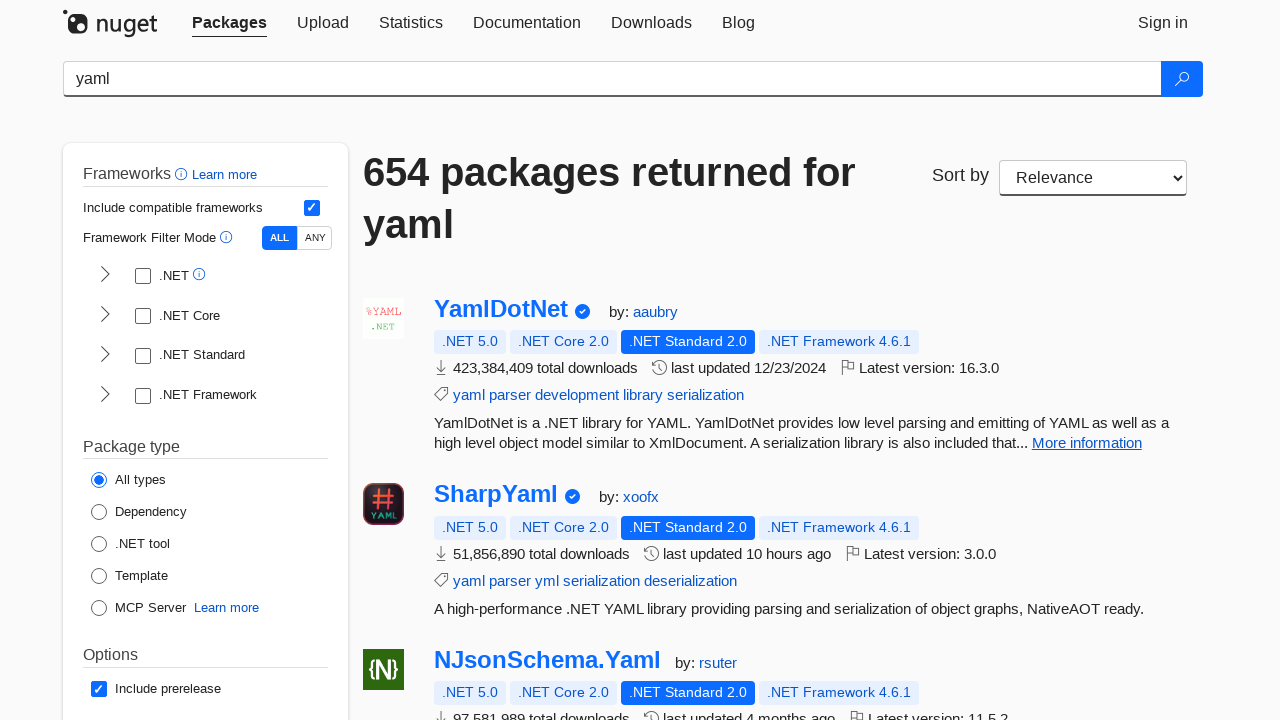

Verified package has non-empty title
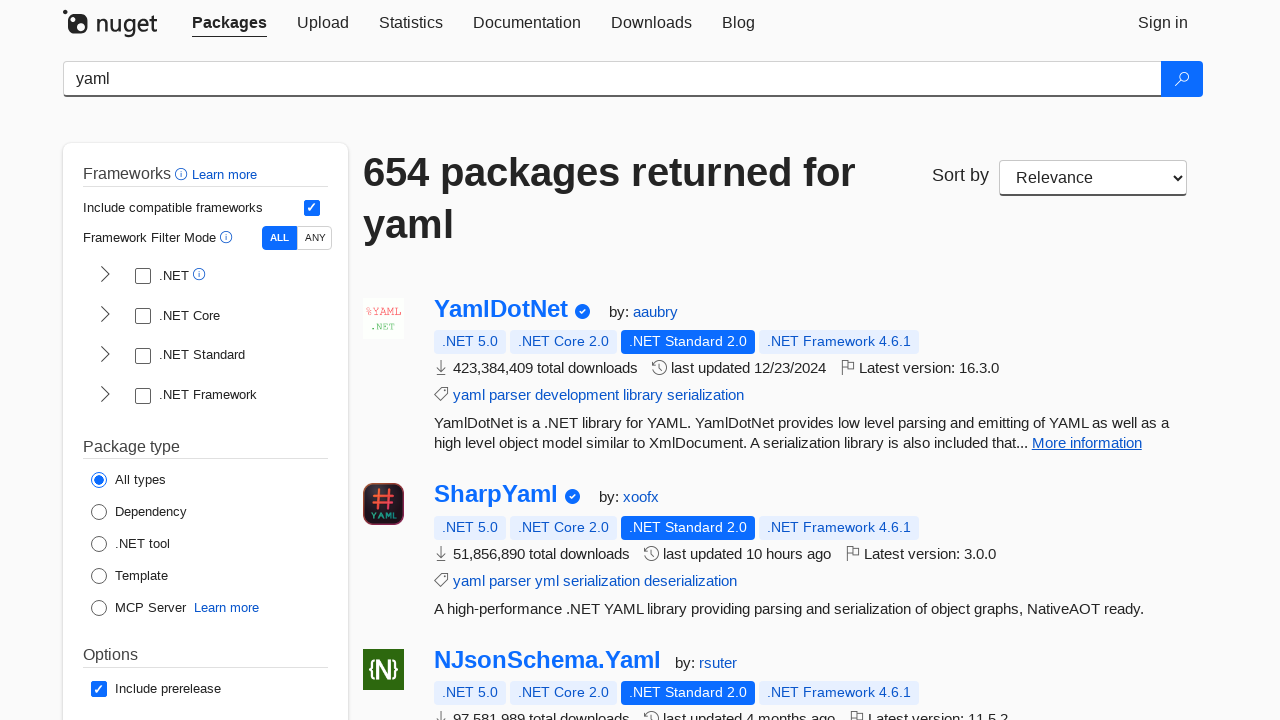

Verified package has non-empty description
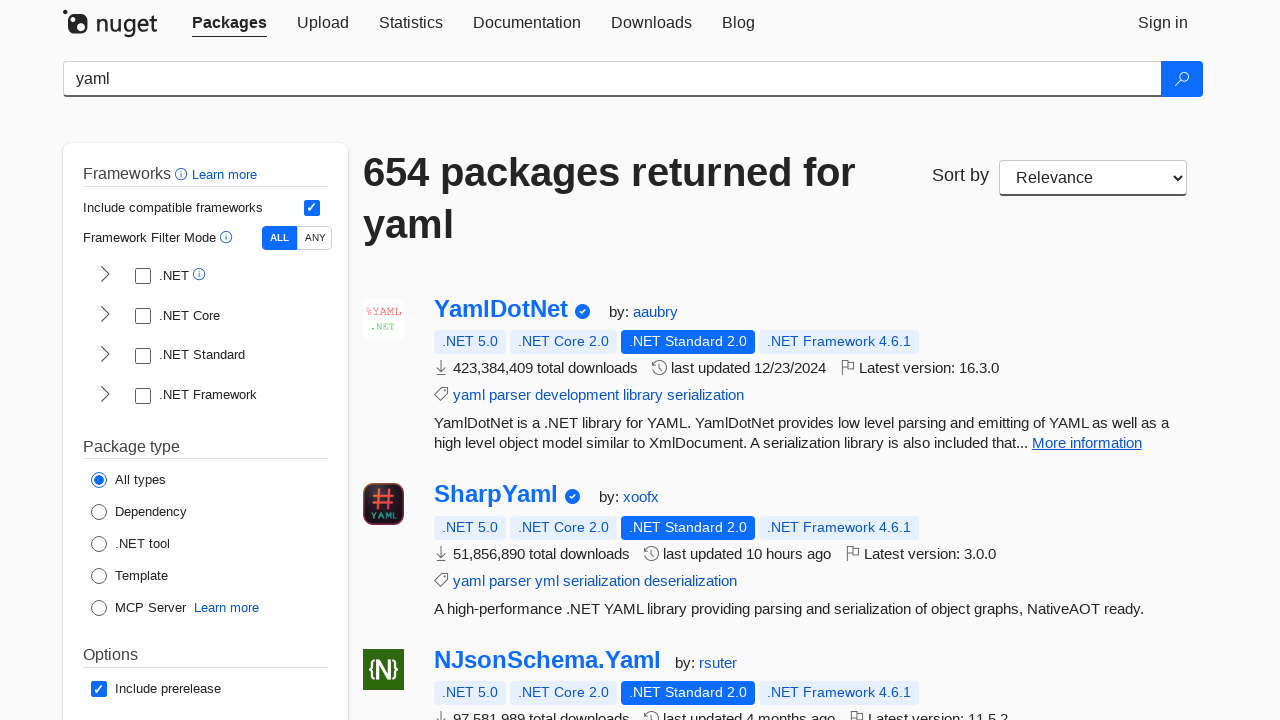

Verified package has non-empty title
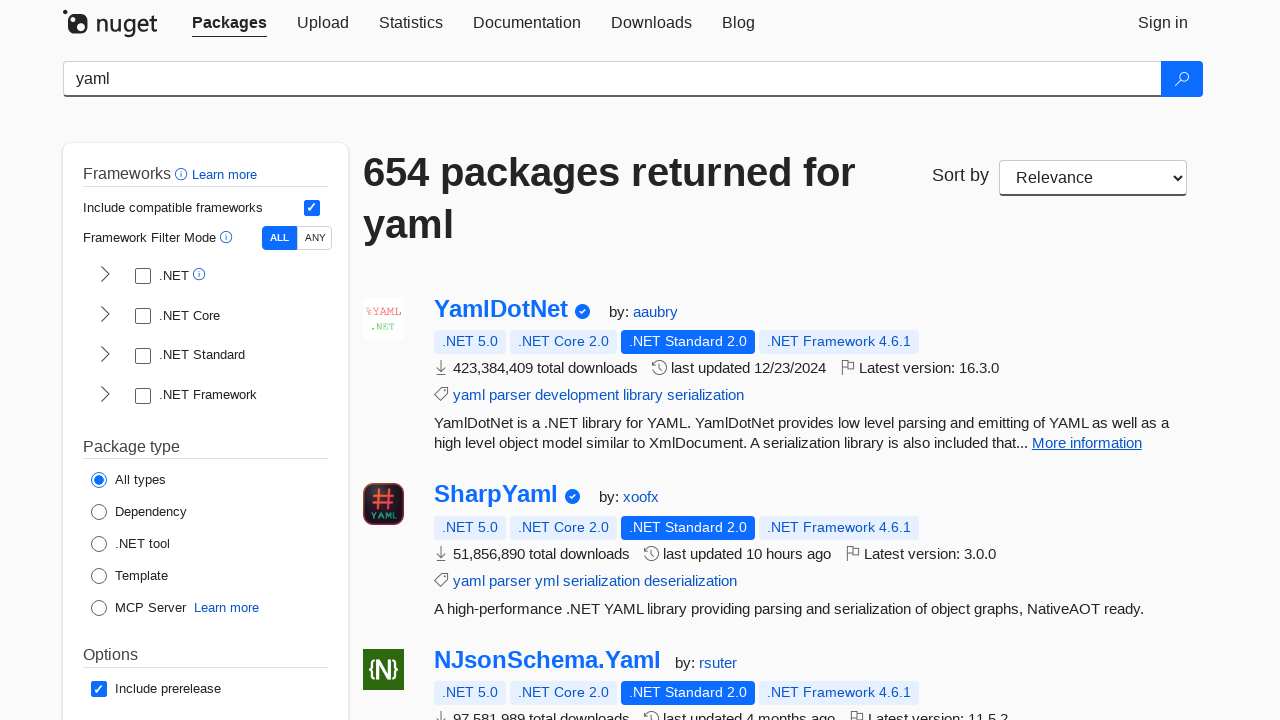

Verified package has non-empty description
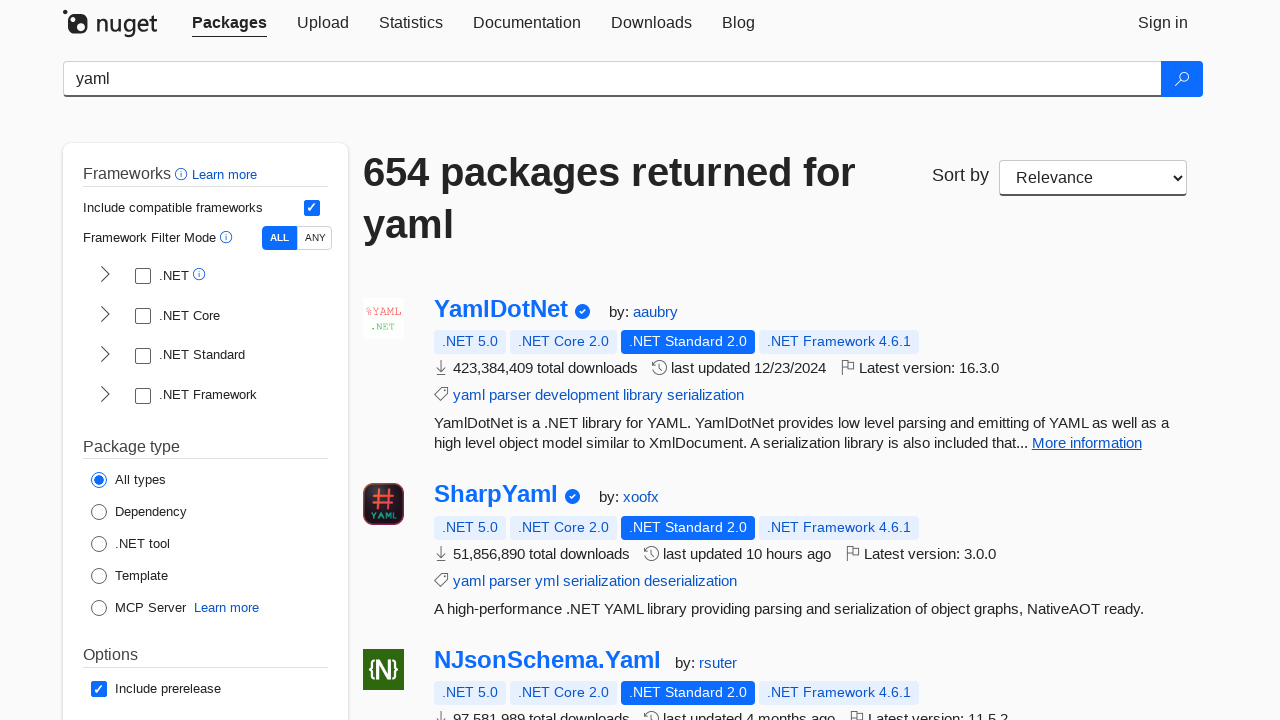

Verified package has non-empty title
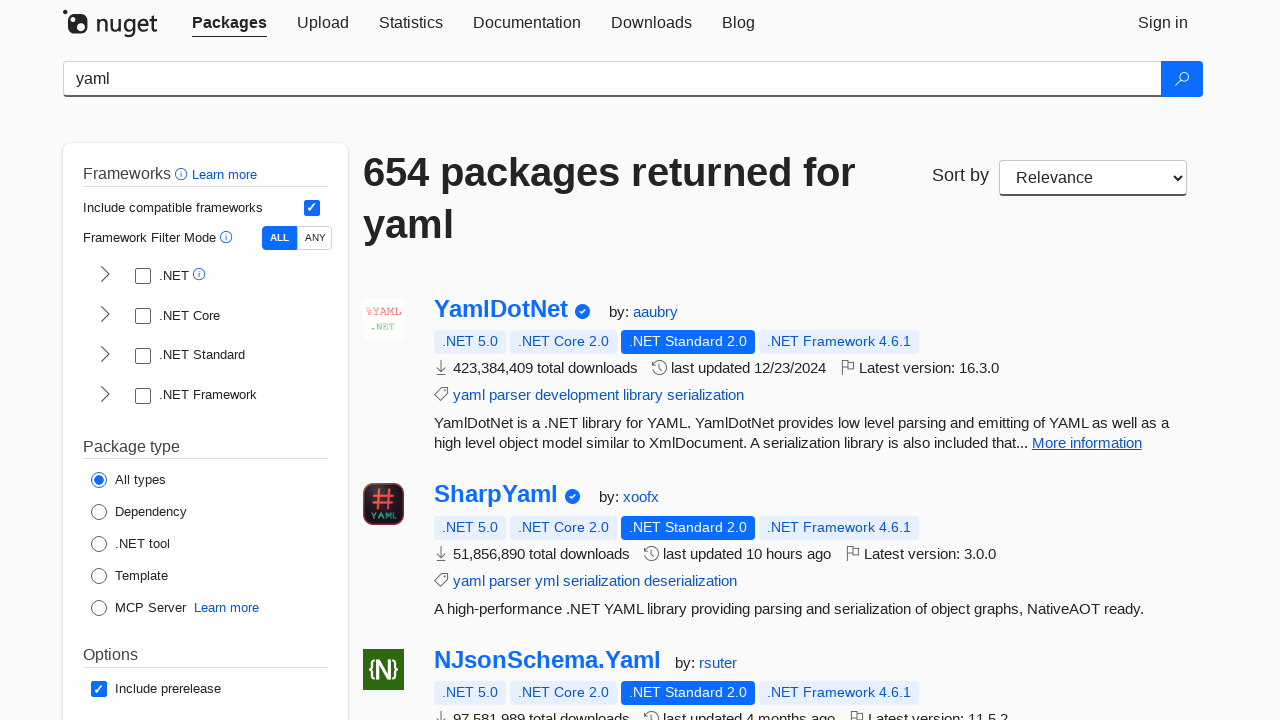

Verified package has non-empty description
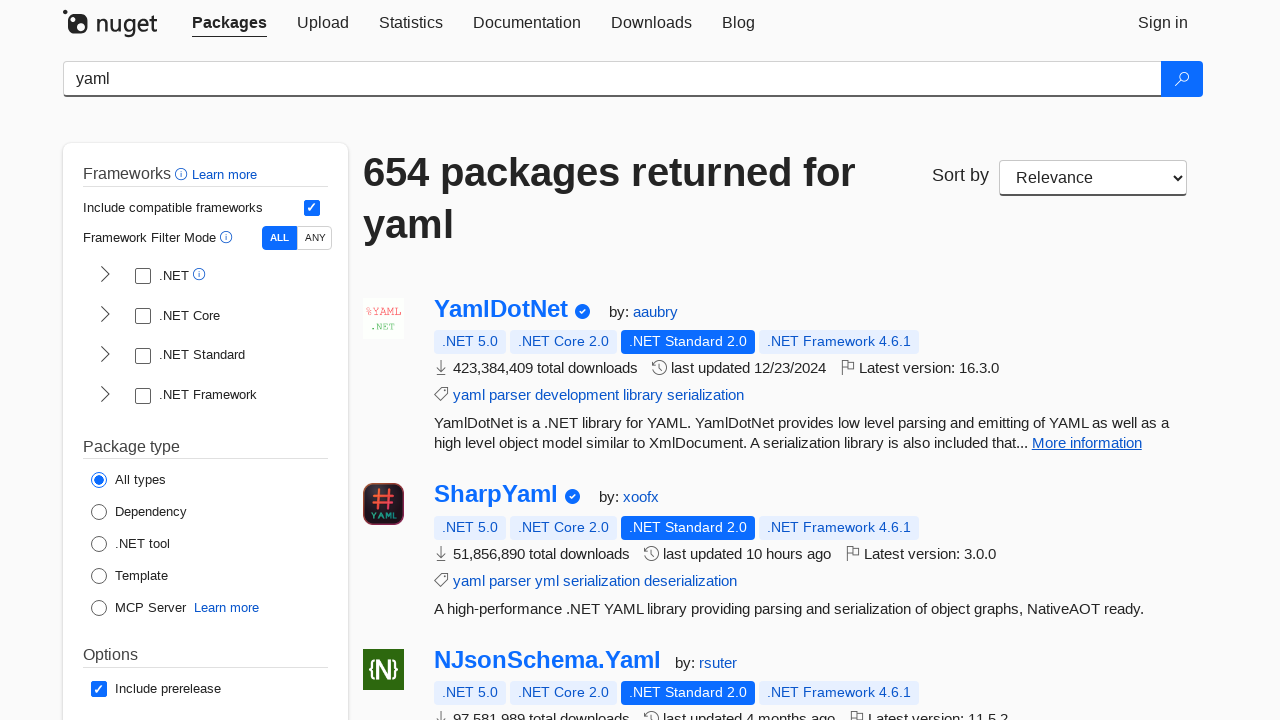

Verified package has non-empty title
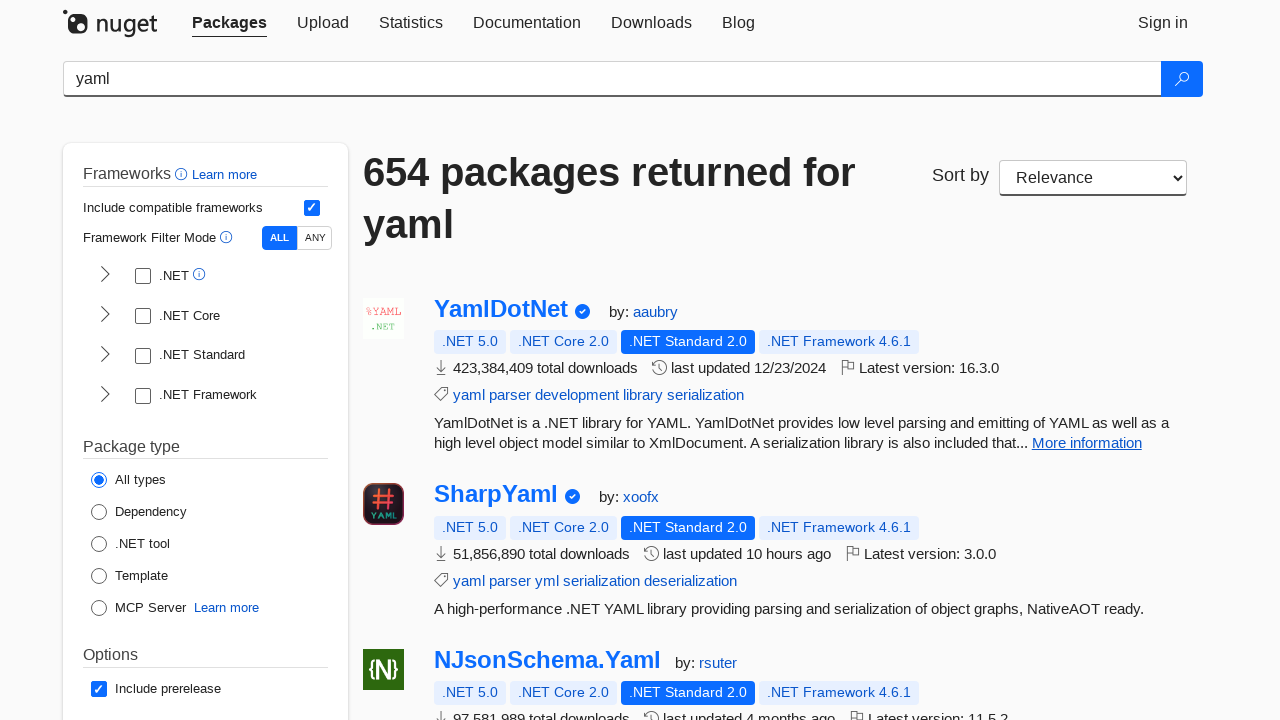

Verified package has non-empty description
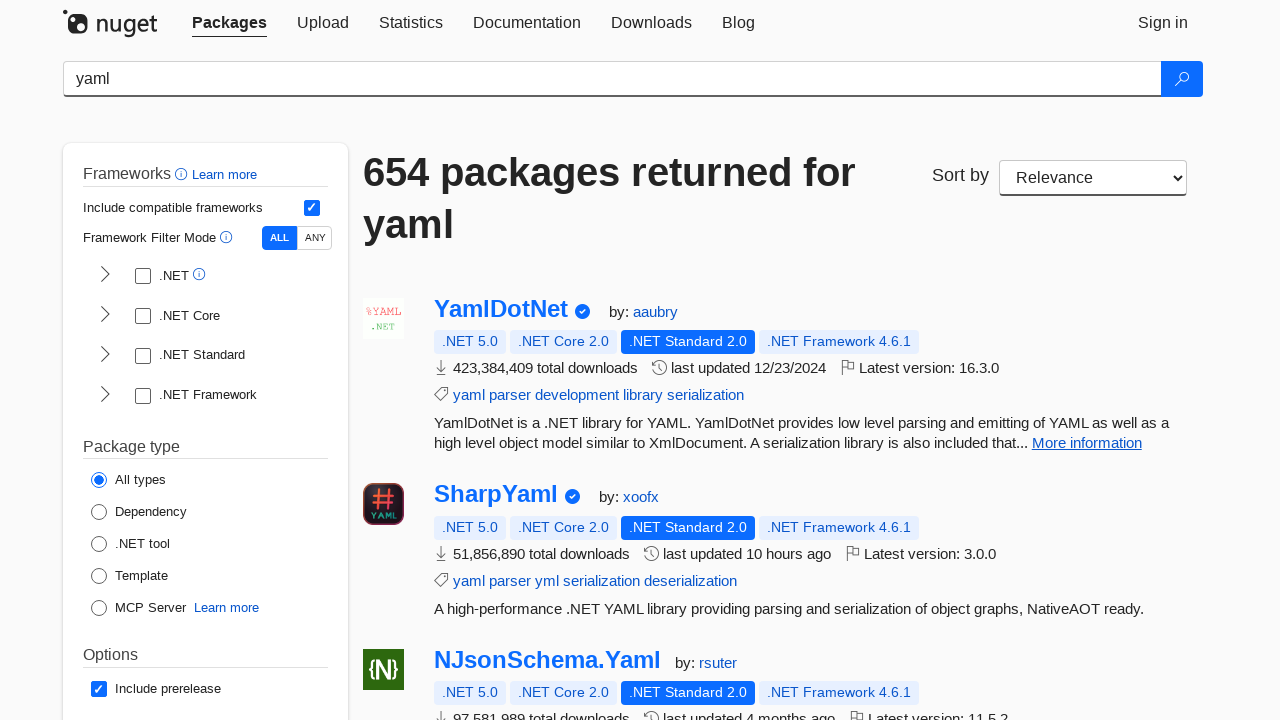

Verified package has non-empty title
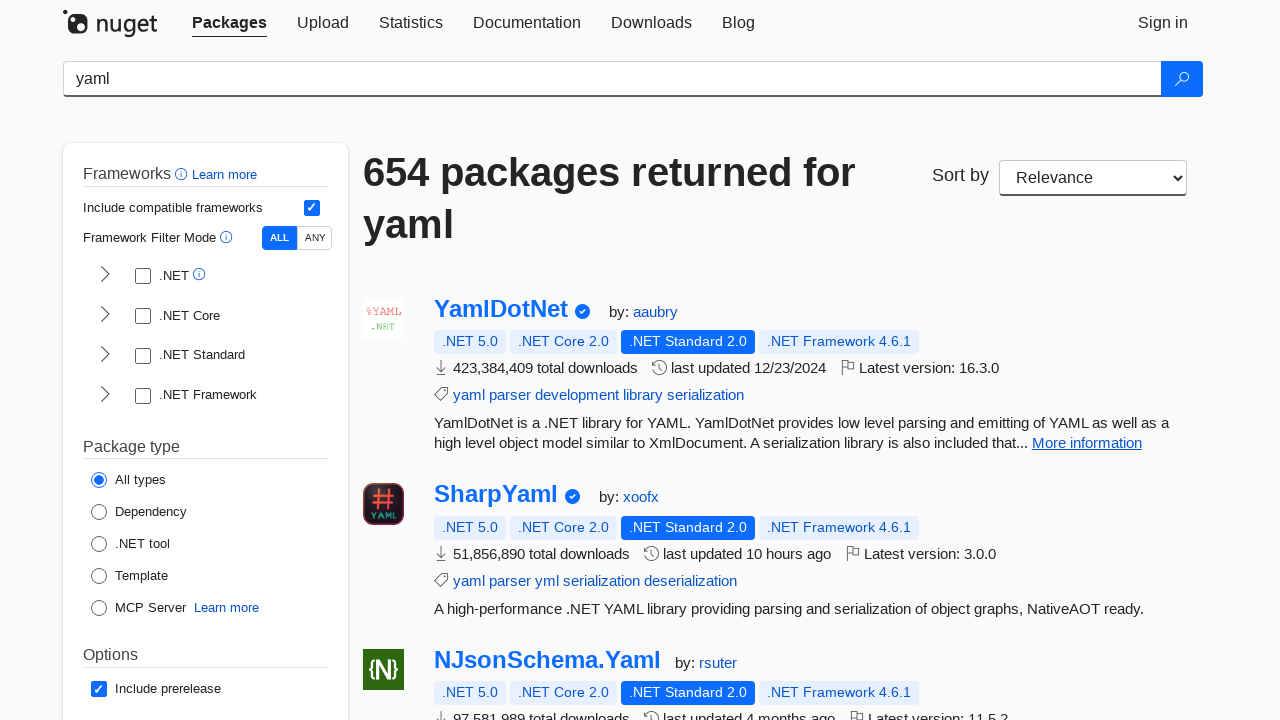

Verified package has non-empty description
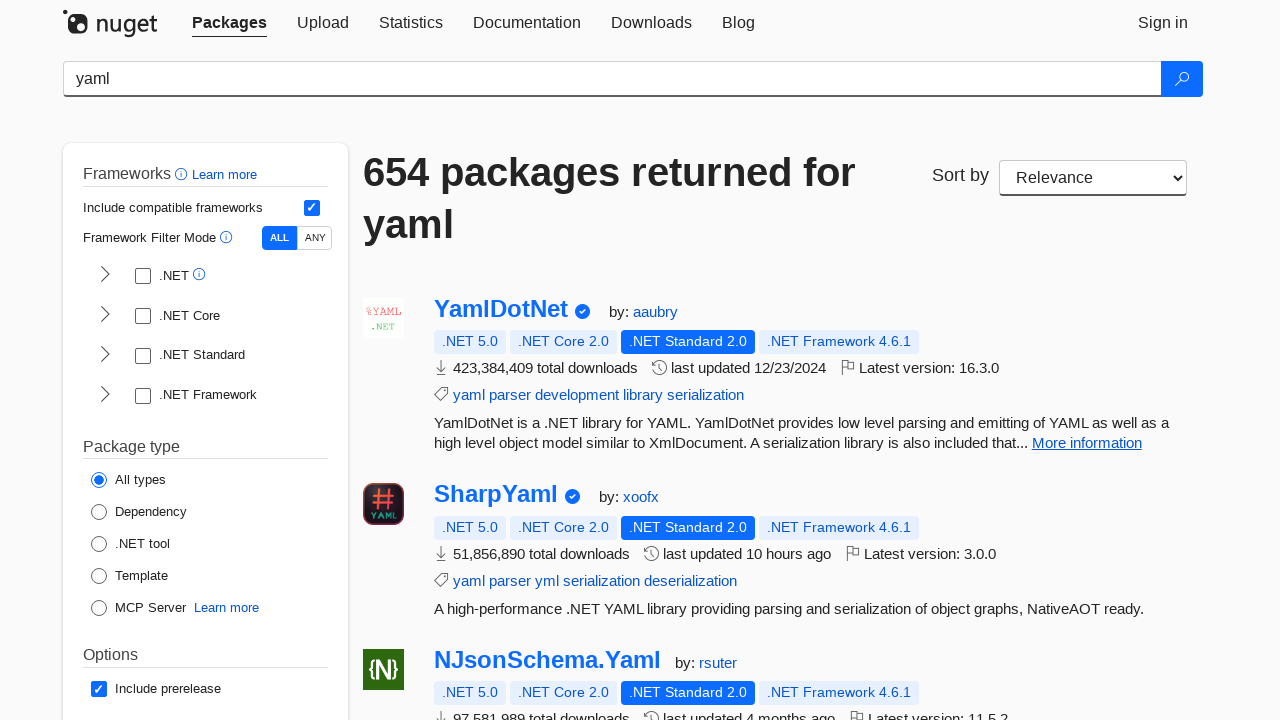

Verified package has non-empty title
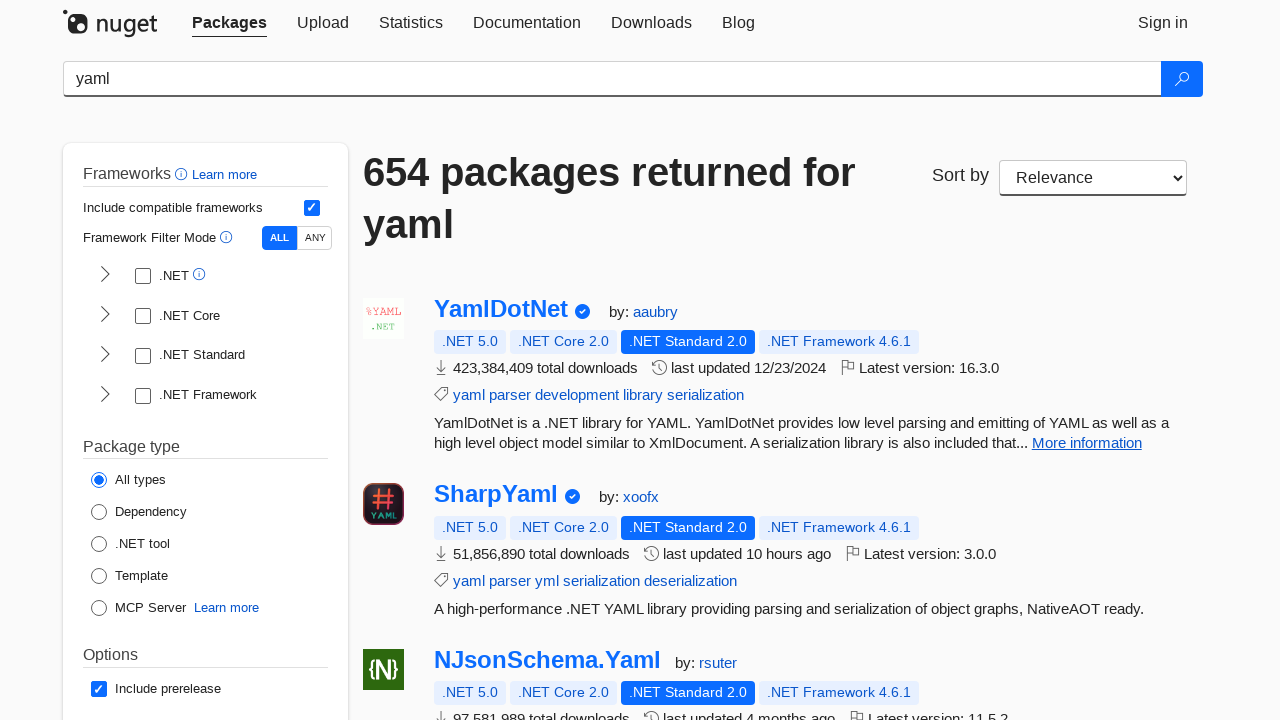

Verified package has non-empty description
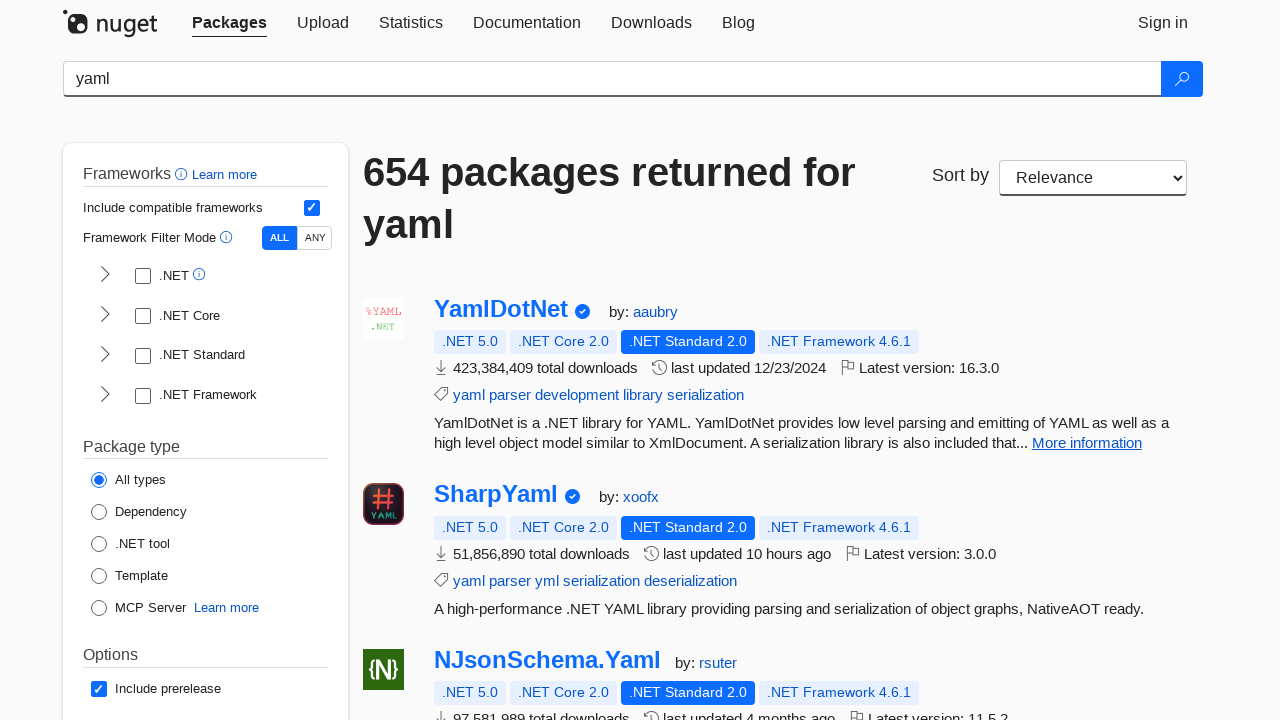

Verified package has non-empty title
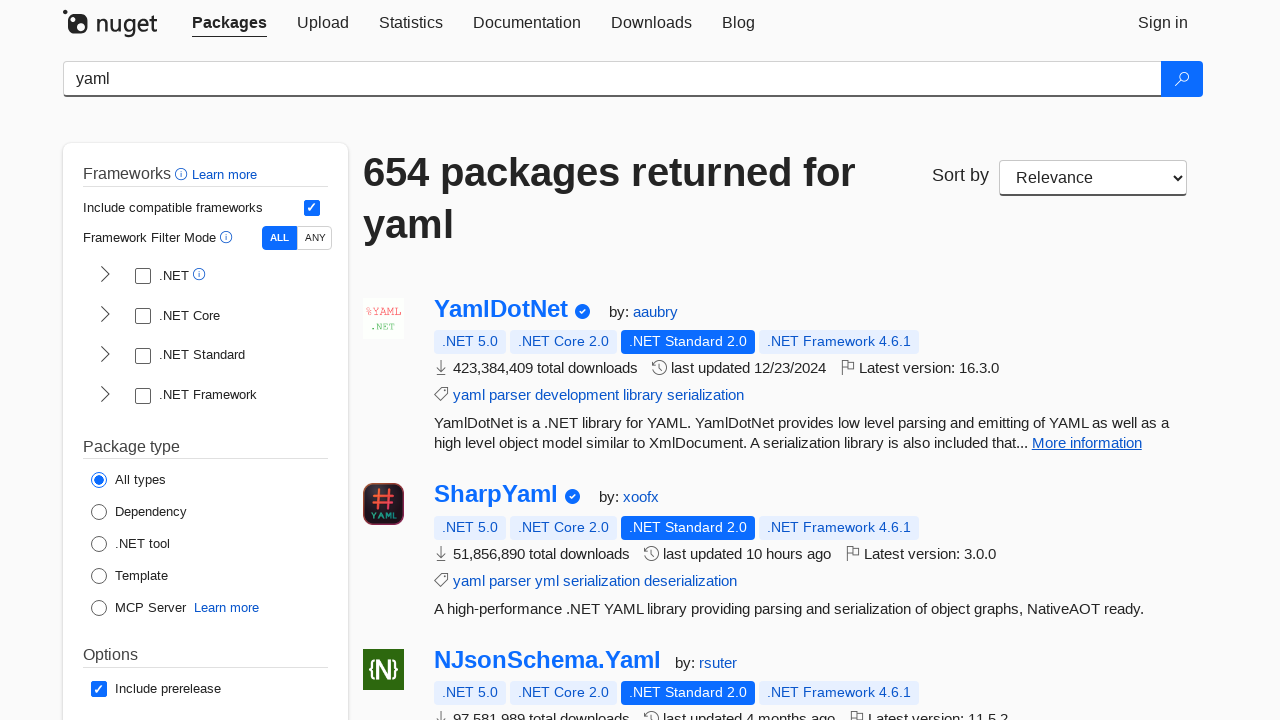

Verified package has non-empty description
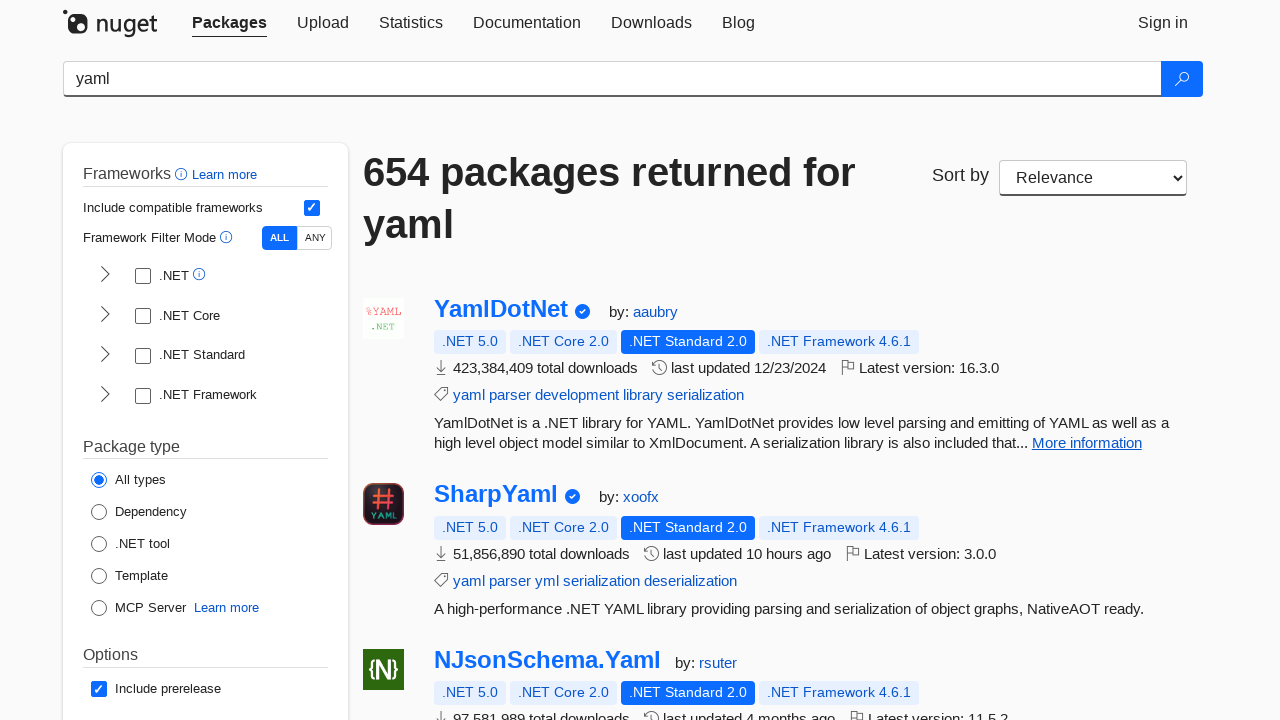

Verified package has non-empty title
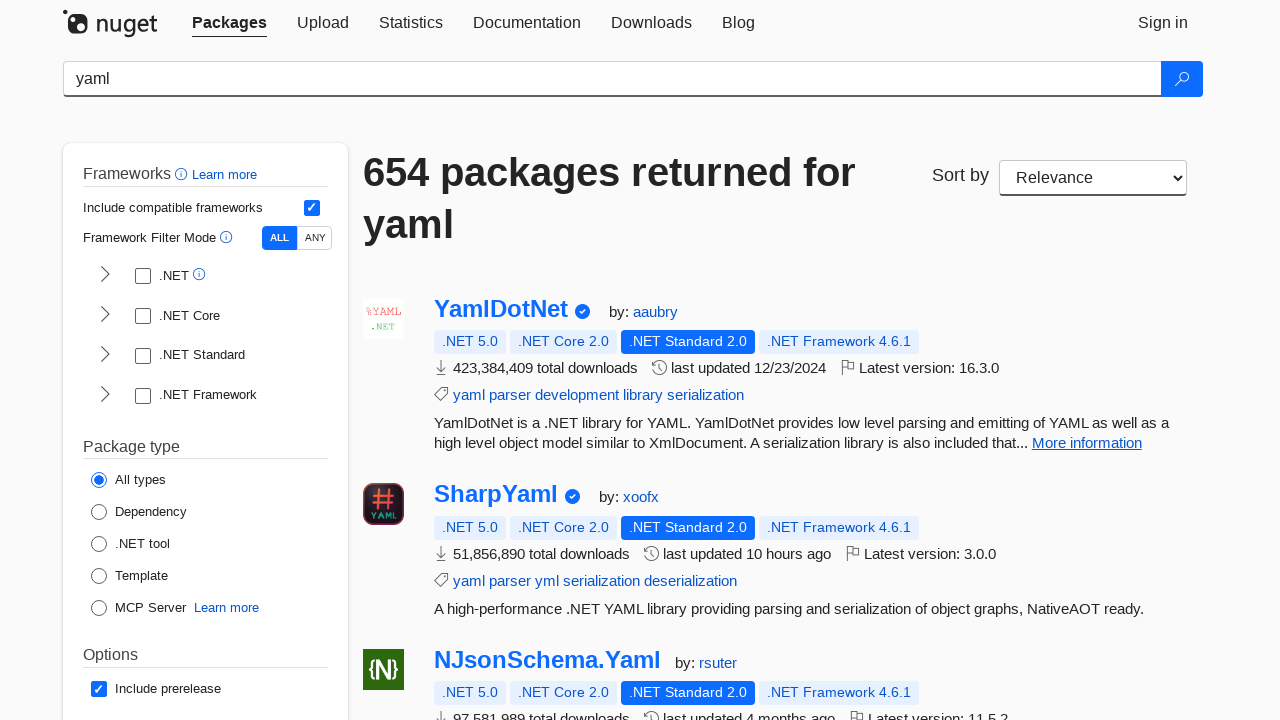

Verified package has non-empty description
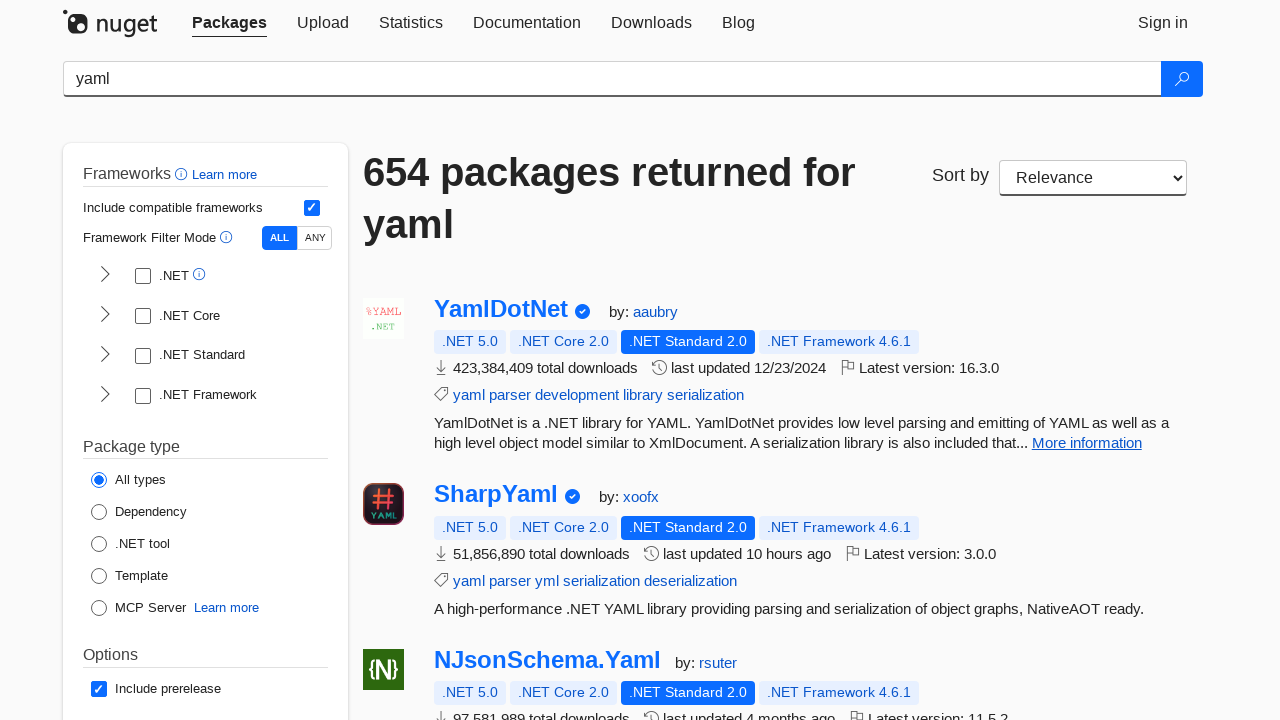

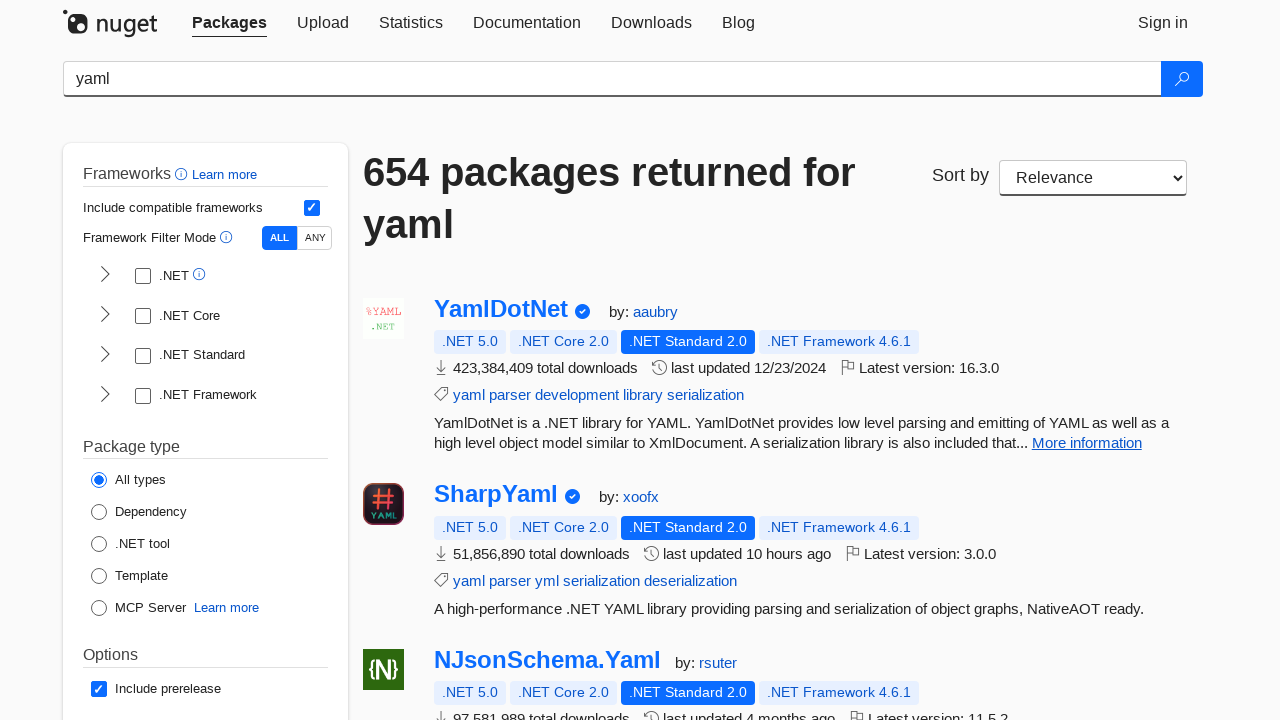